Tests page scrolling functionality by scrolling down and up the Selenium downloads page multiple times

Starting URL: http://seleniumhq.org/download

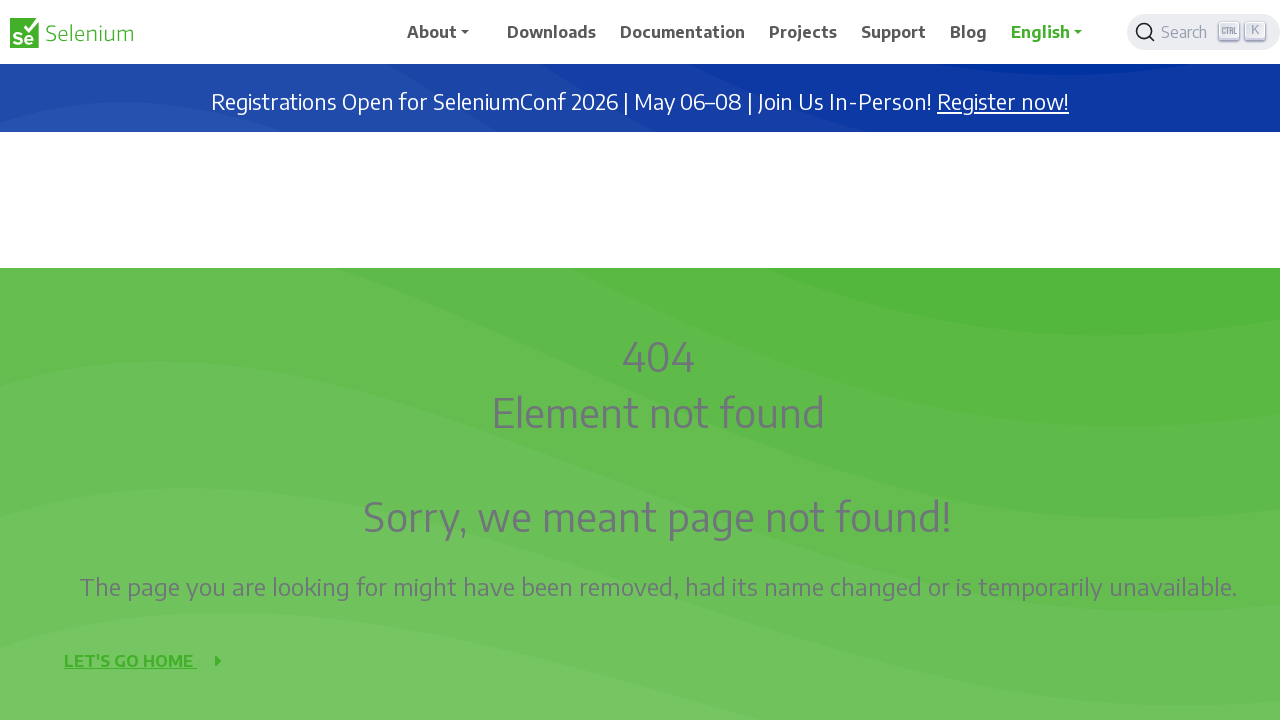

Navigated to Selenium downloads page
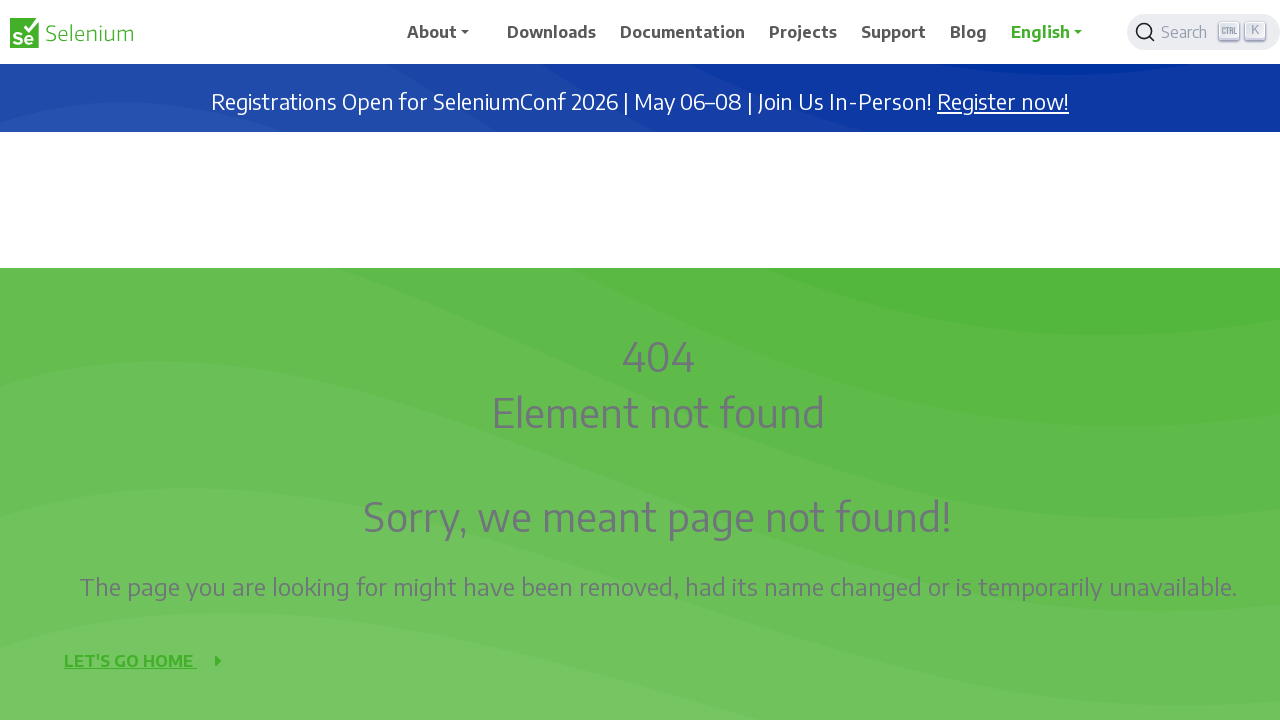

Scrolled down 500px (iteration 1/9)
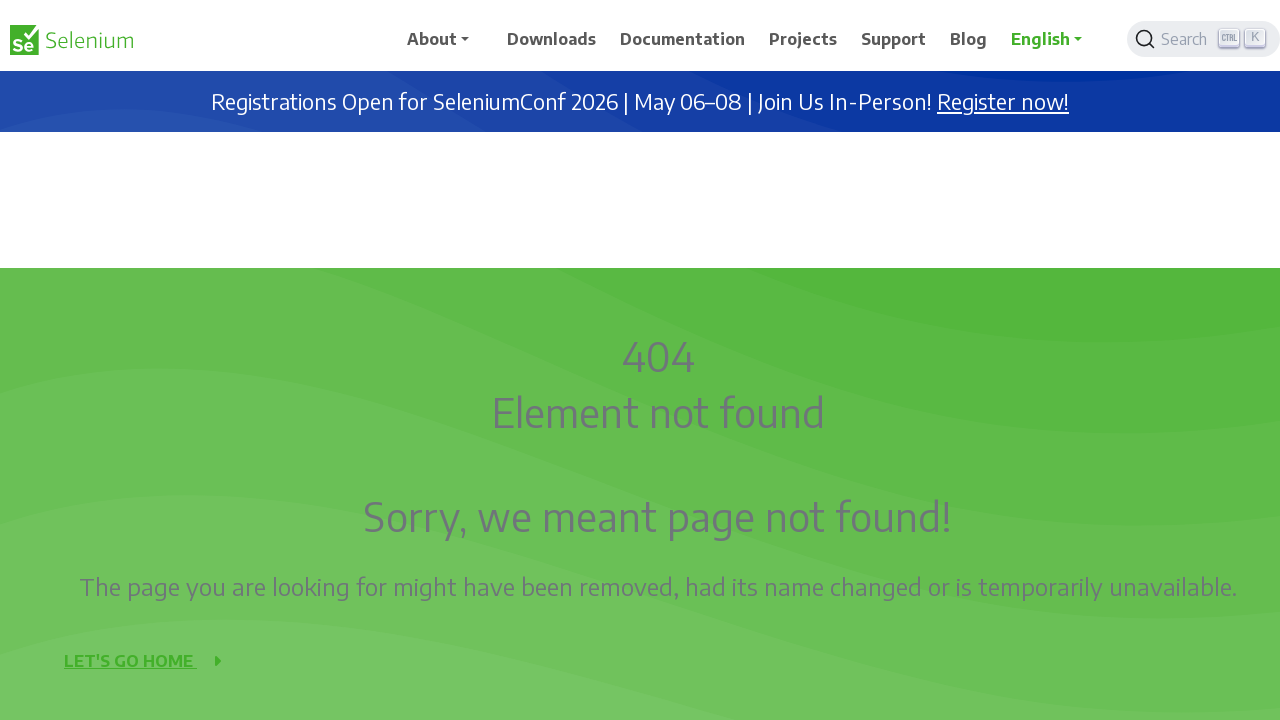

Waited 2 seconds after scrolling down
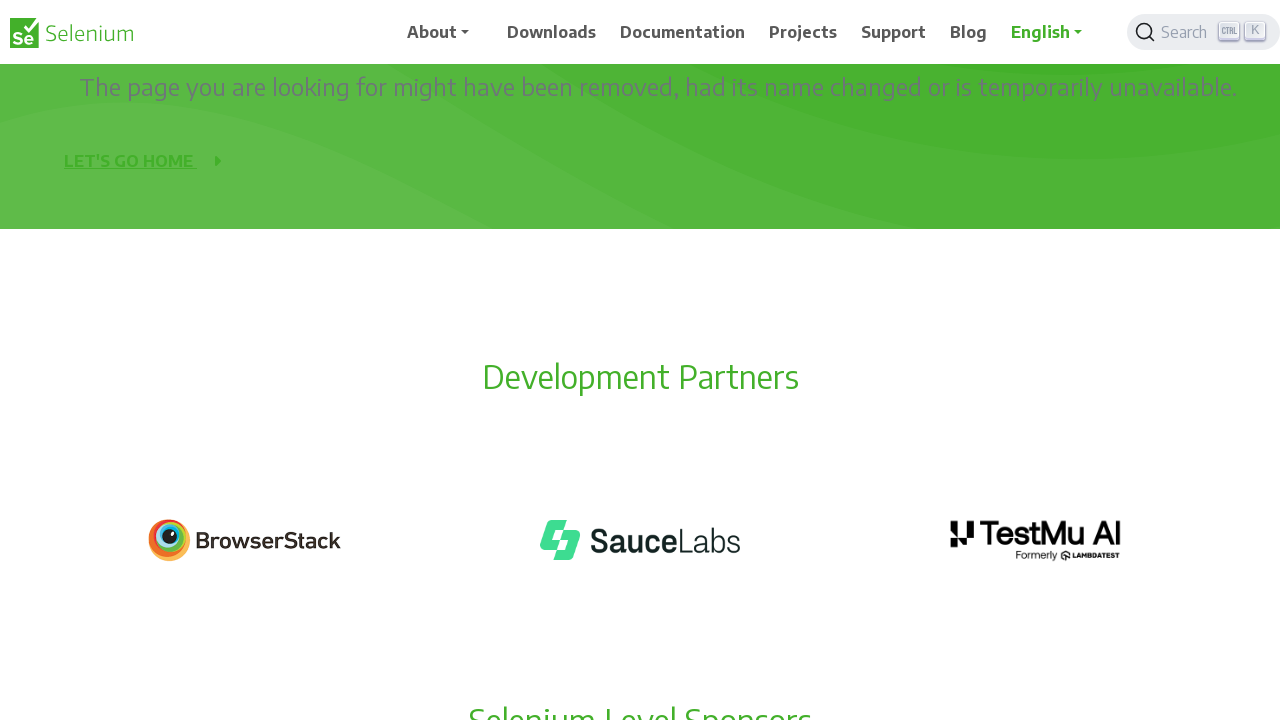

Scrolled down 500px (iteration 2/9)
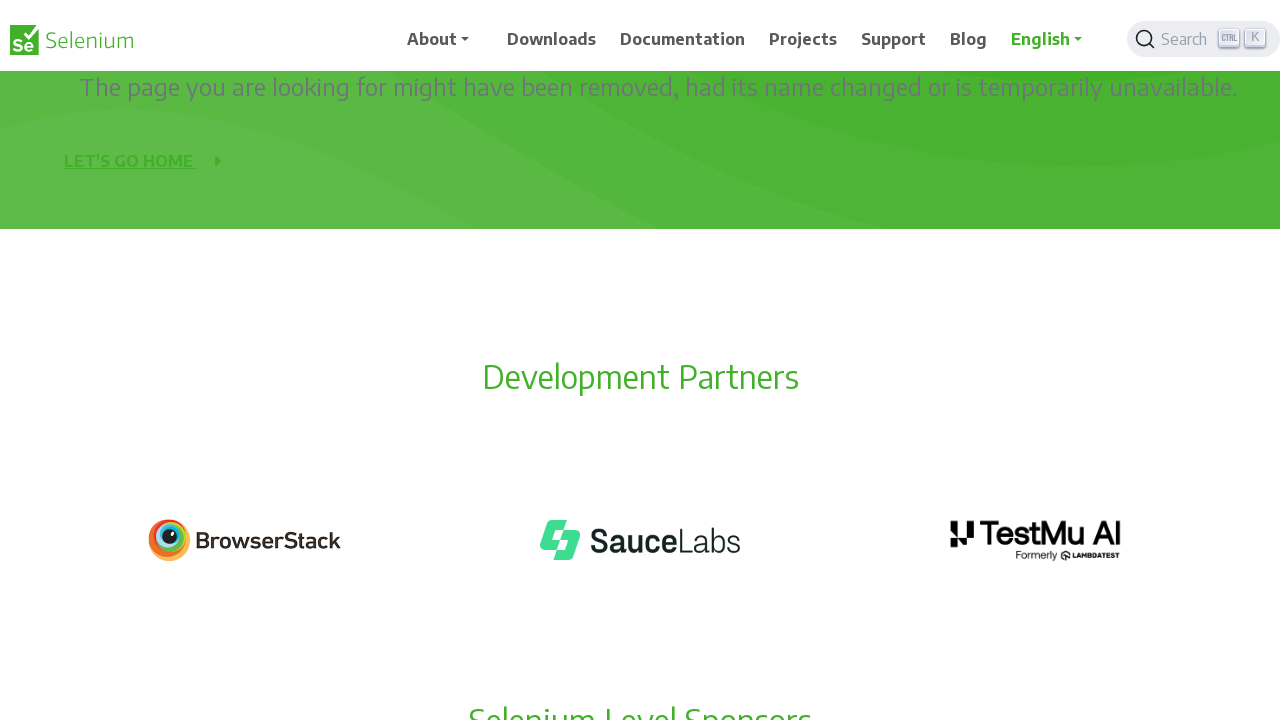

Waited 2 seconds after scrolling down
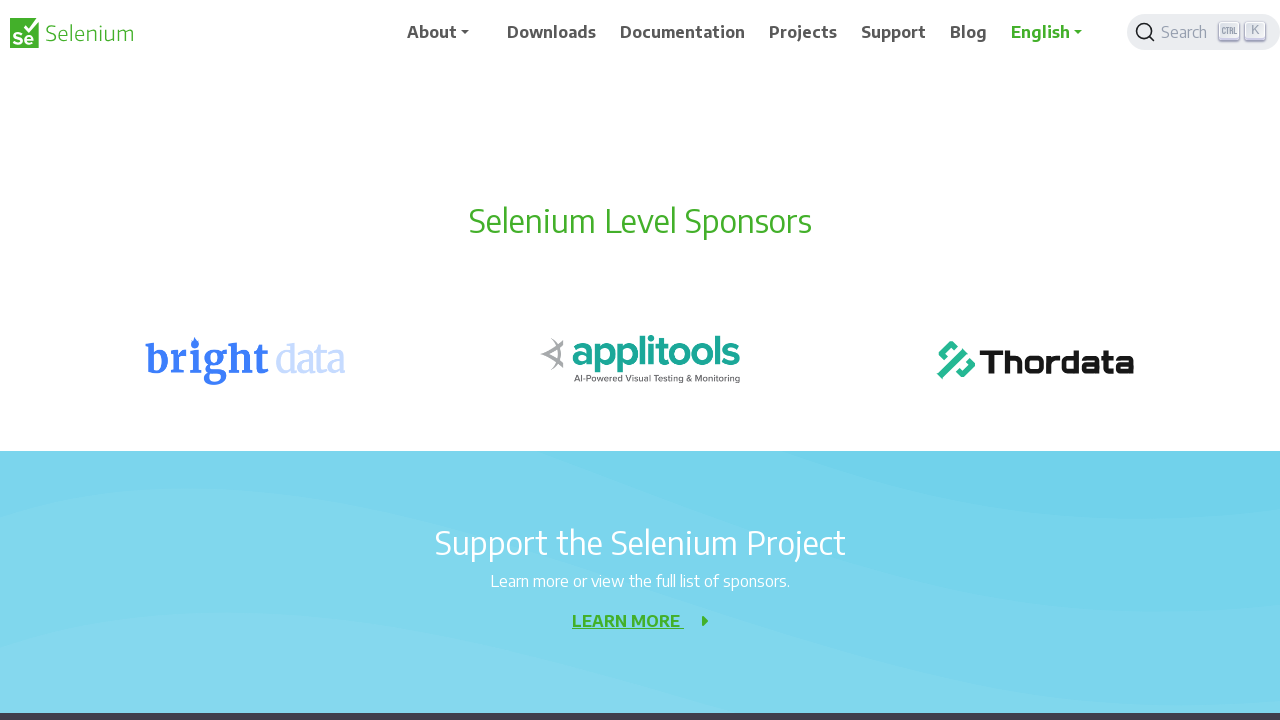

Scrolled down 500px (iteration 3/9)
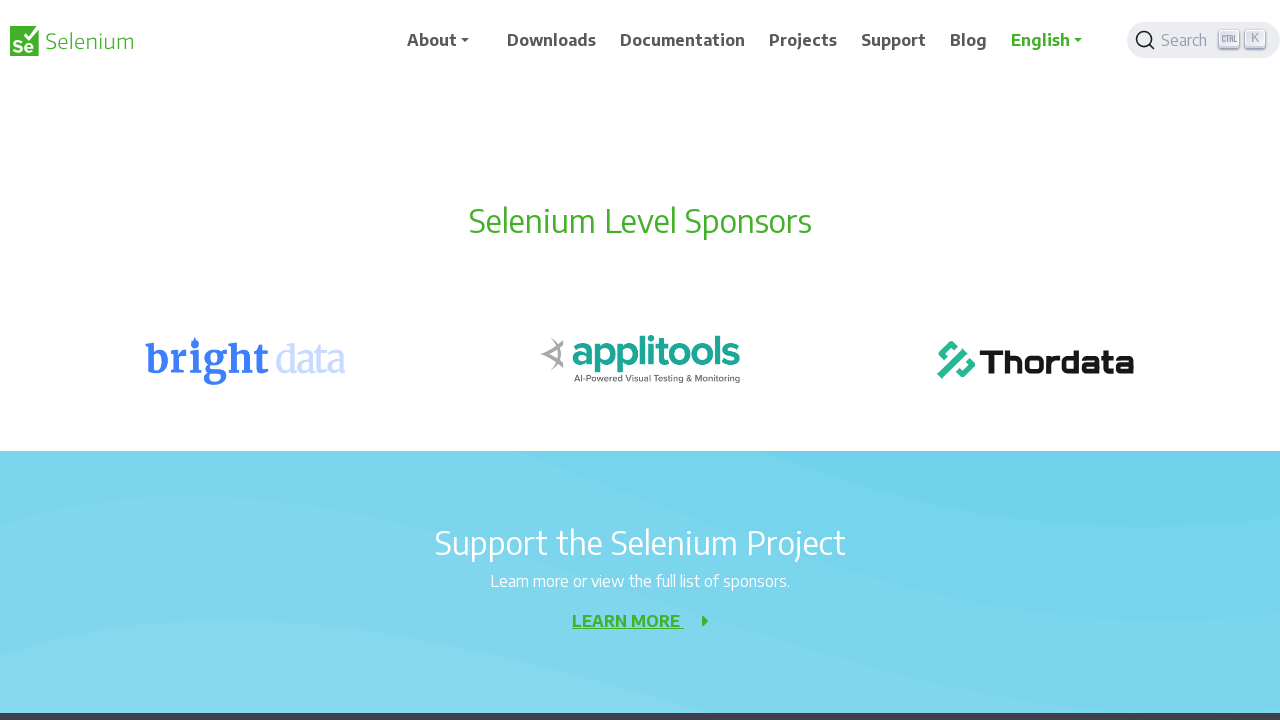

Waited 2 seconds after scrolling down
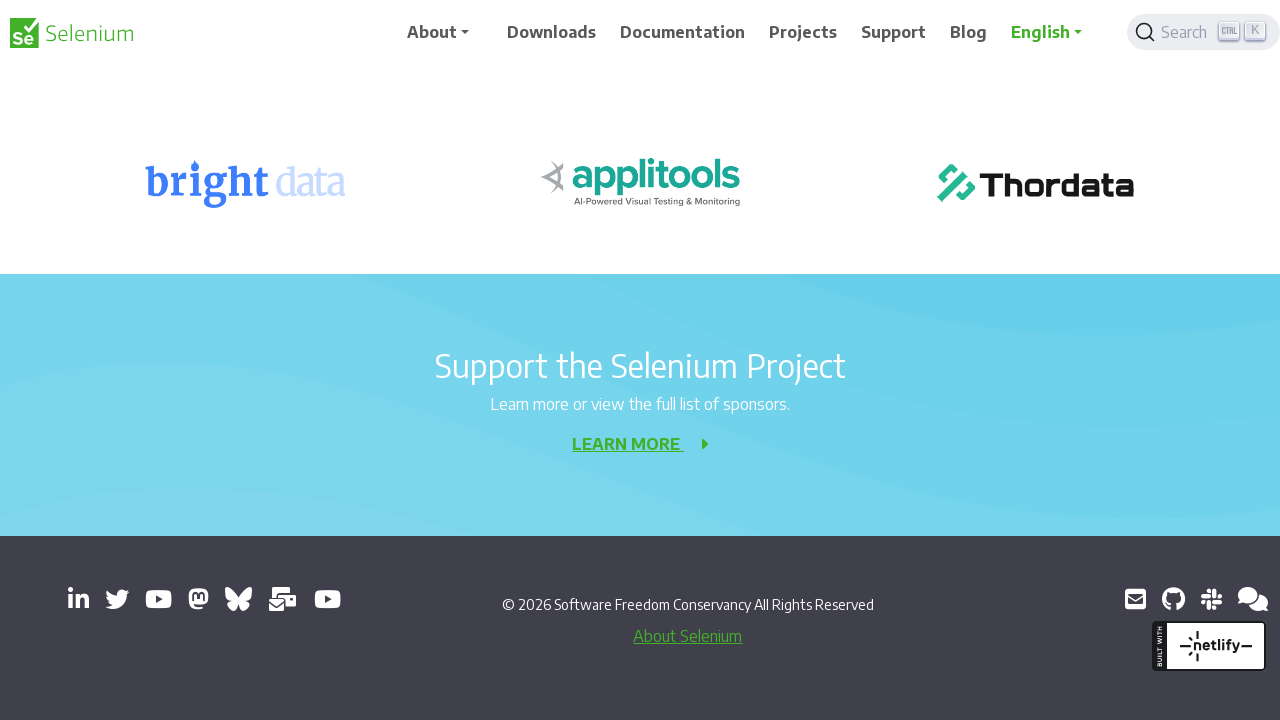

Scrolled down 500px (iteration 4/9)
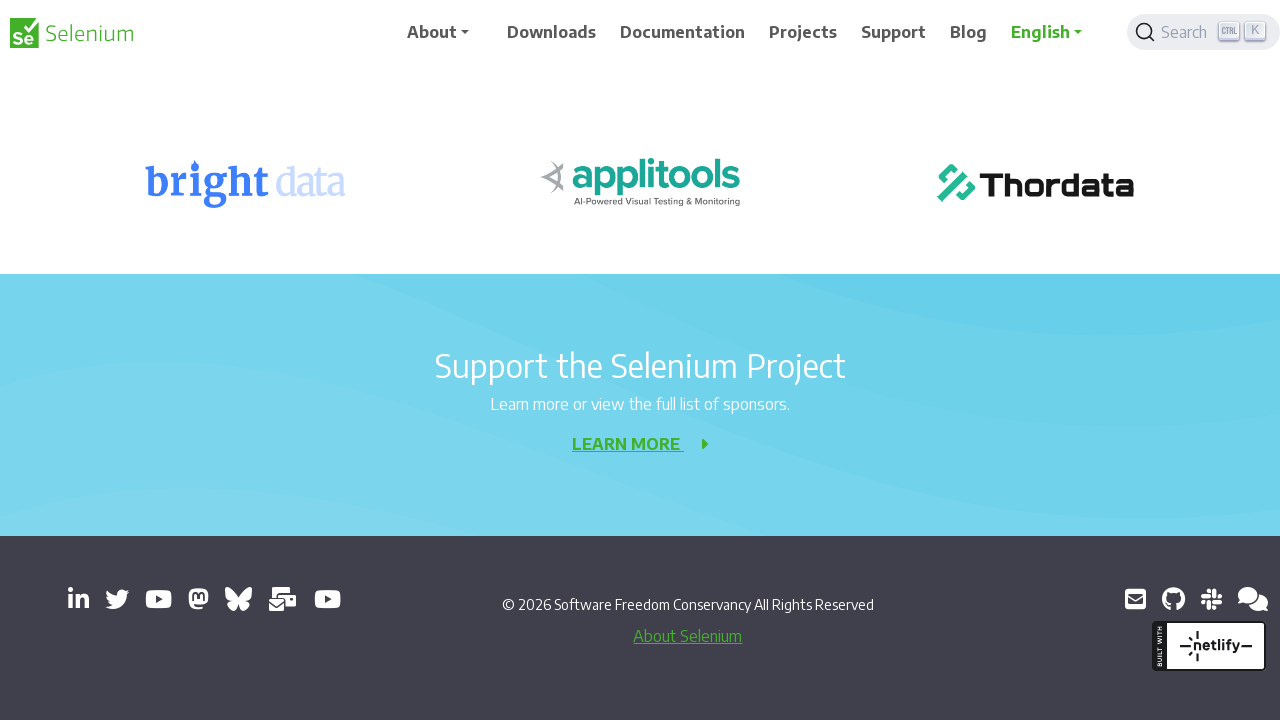

Waited 2 seconds after scrolling down
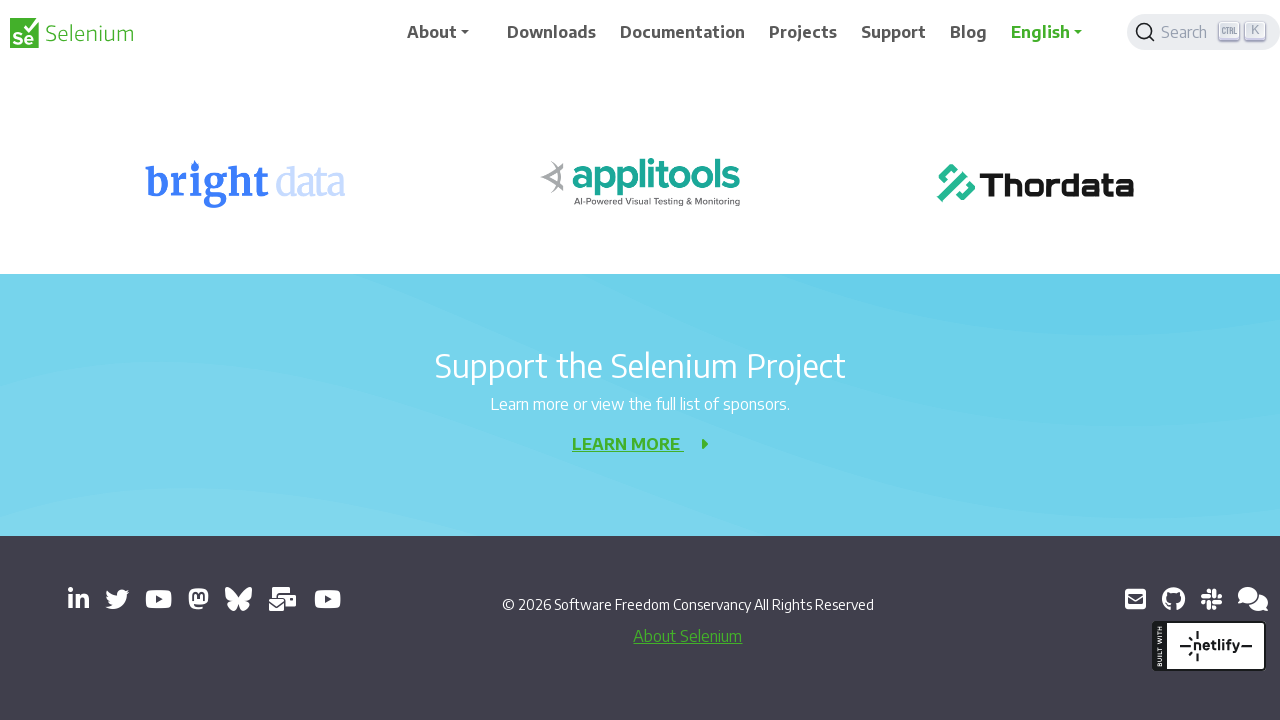

Scrolled down 500px (iteration 5/9)
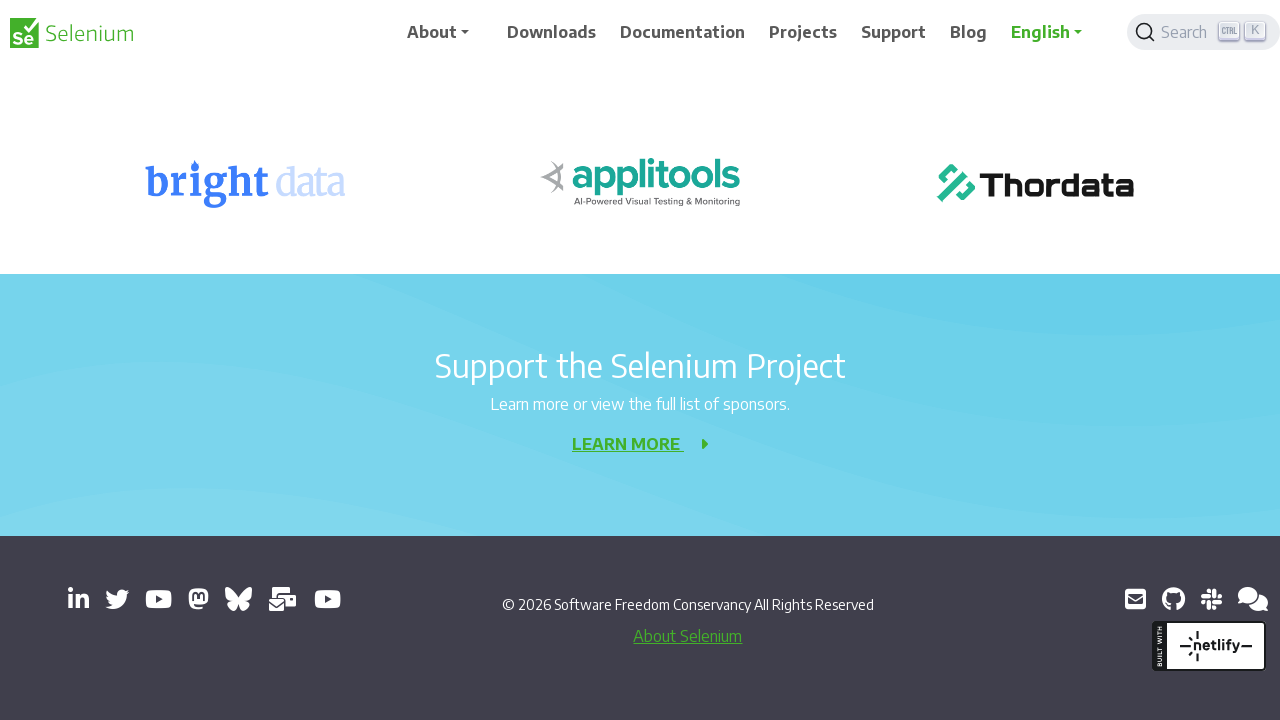

Waited 2 seconds after scrolling down
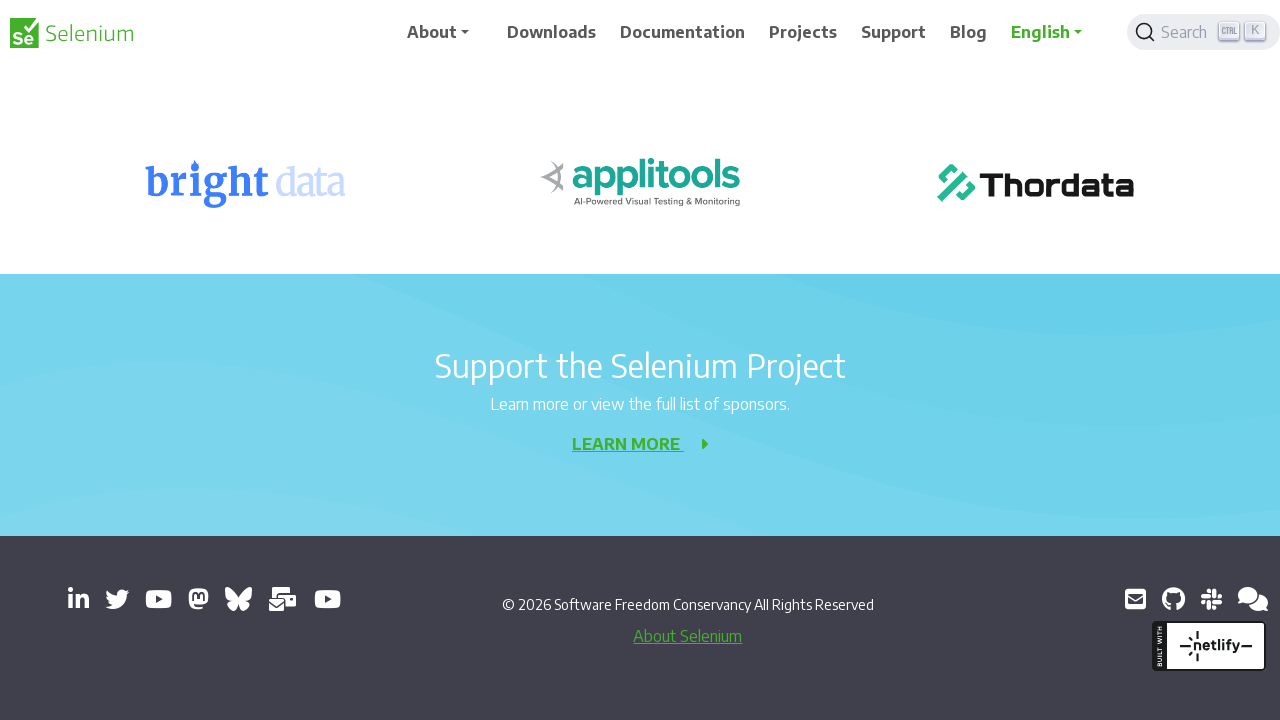

Scrolled down 500px (iteration 6/9)
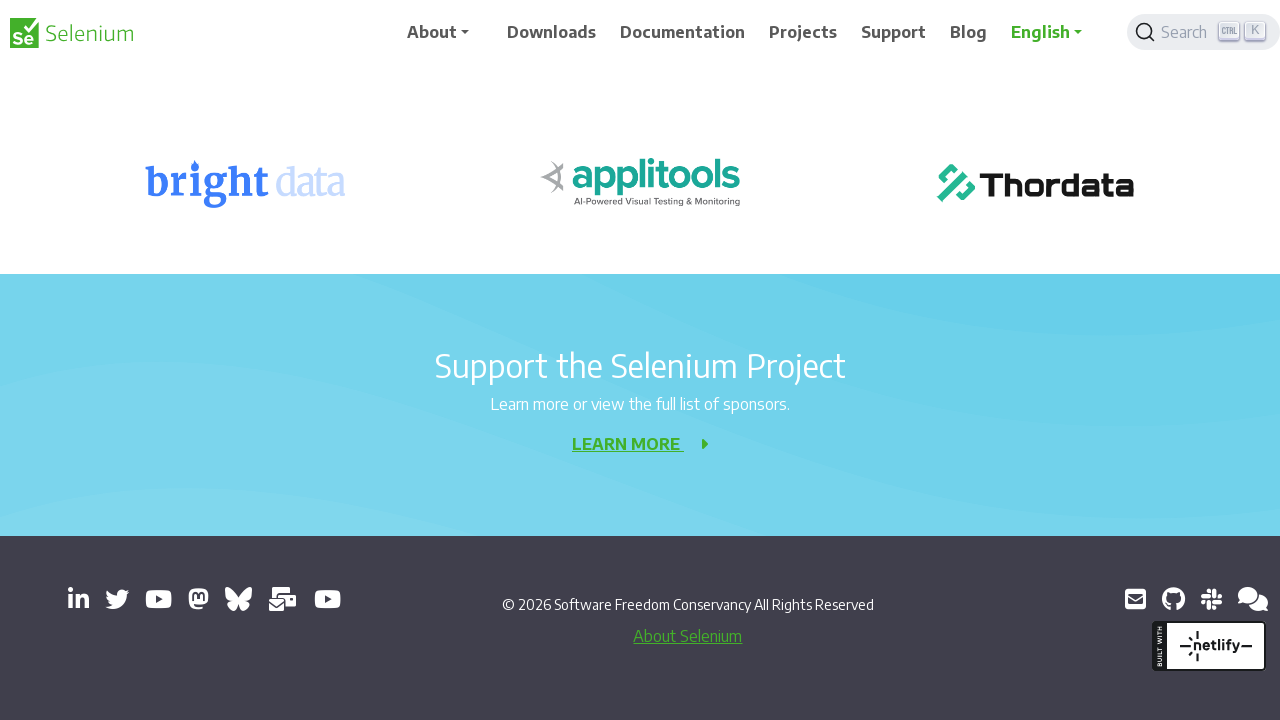

Waited 2 seconds after scrolling down
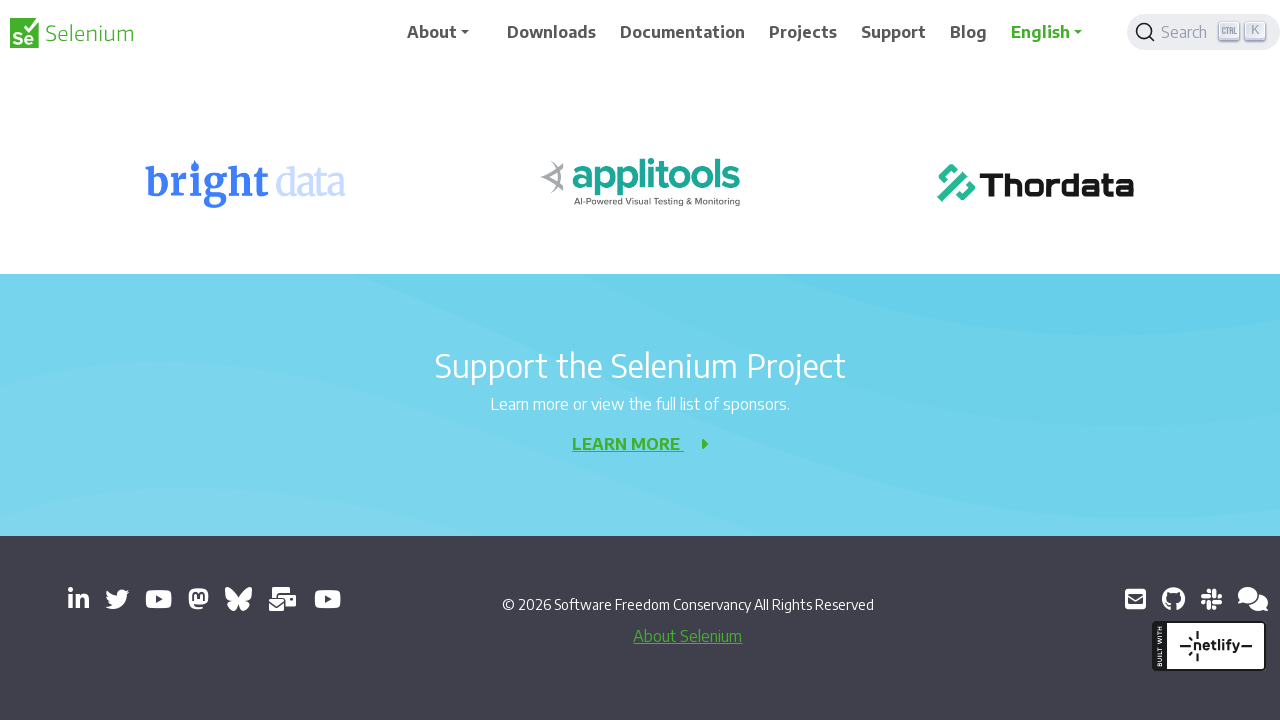

Scrolled down 500px (iteration 7/9)
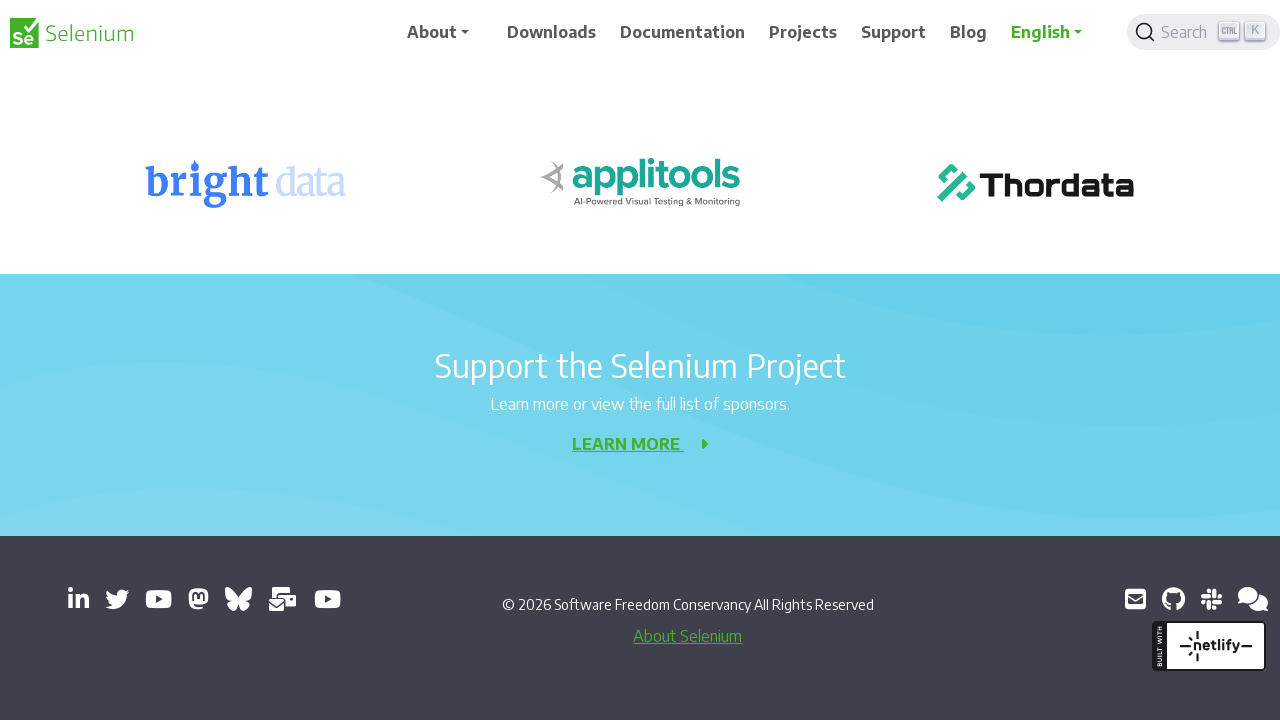

Waited 2 seconds after scrolling down
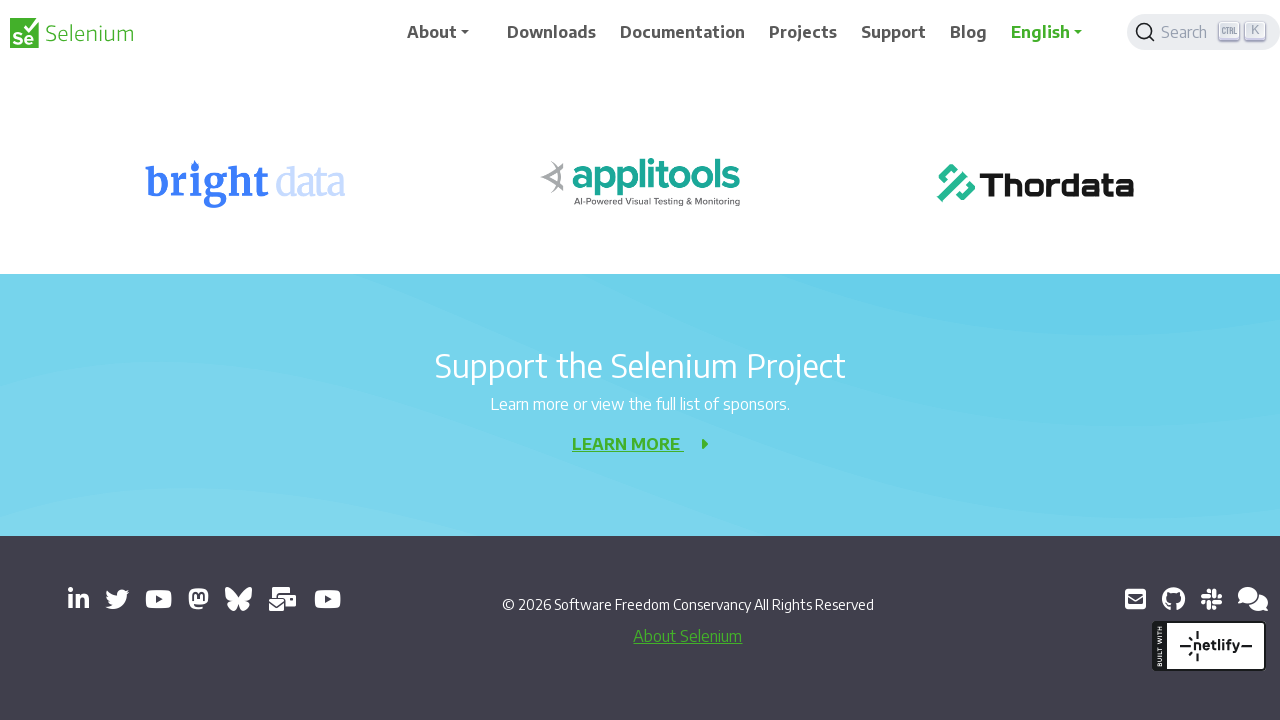

Scrolled down 500px (iteration 8/9)
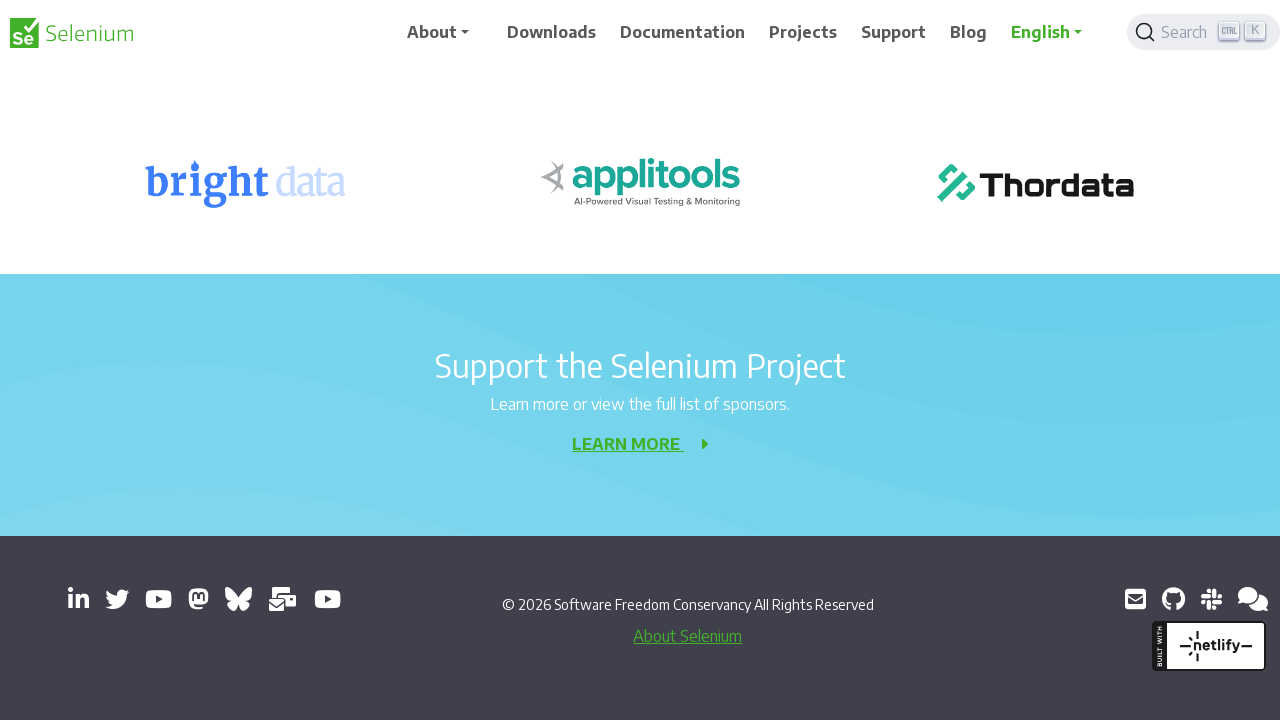

Waited 2 seconds after scrolling down
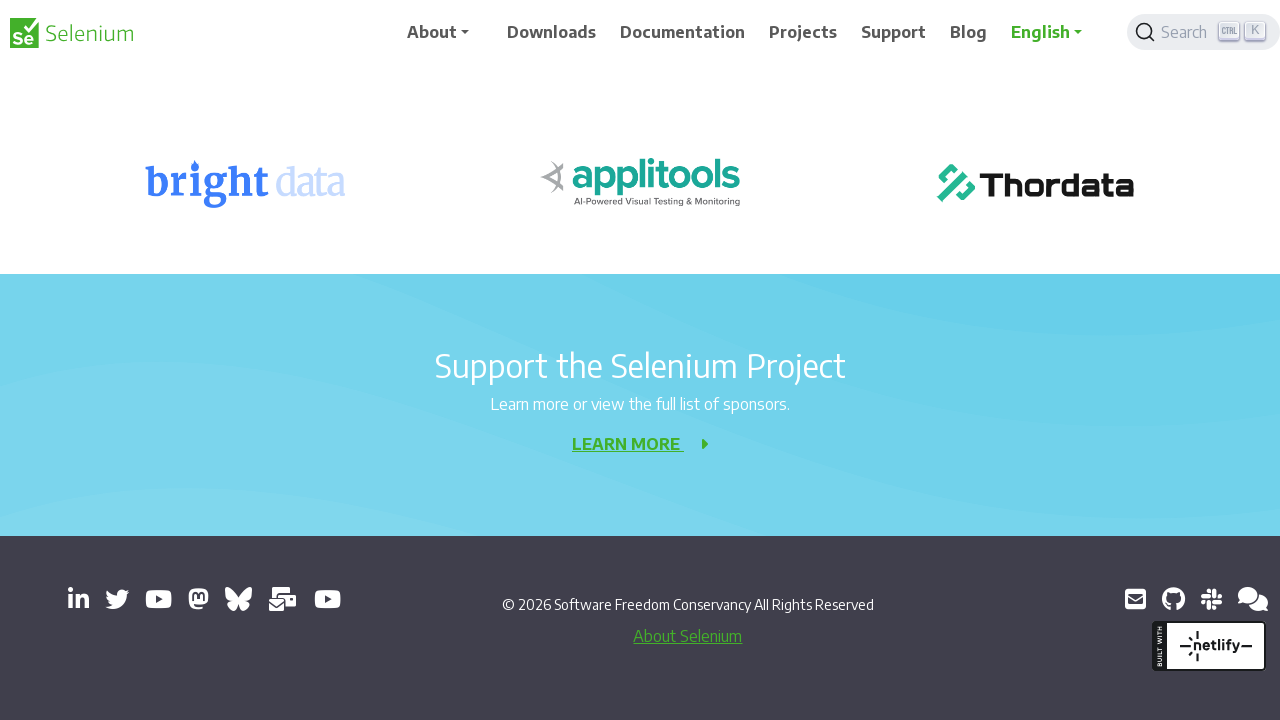

Scrolled down 500px (iteration 9/9)
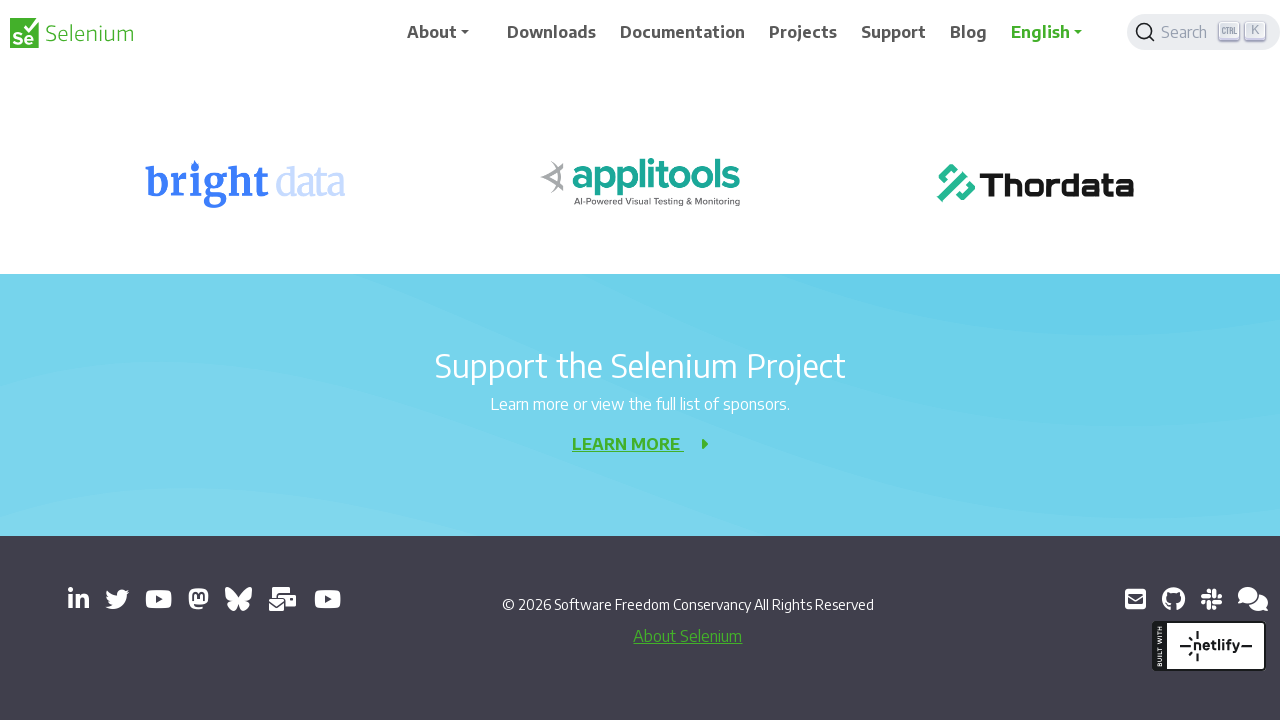

Waited 2 seconds after scrolling down
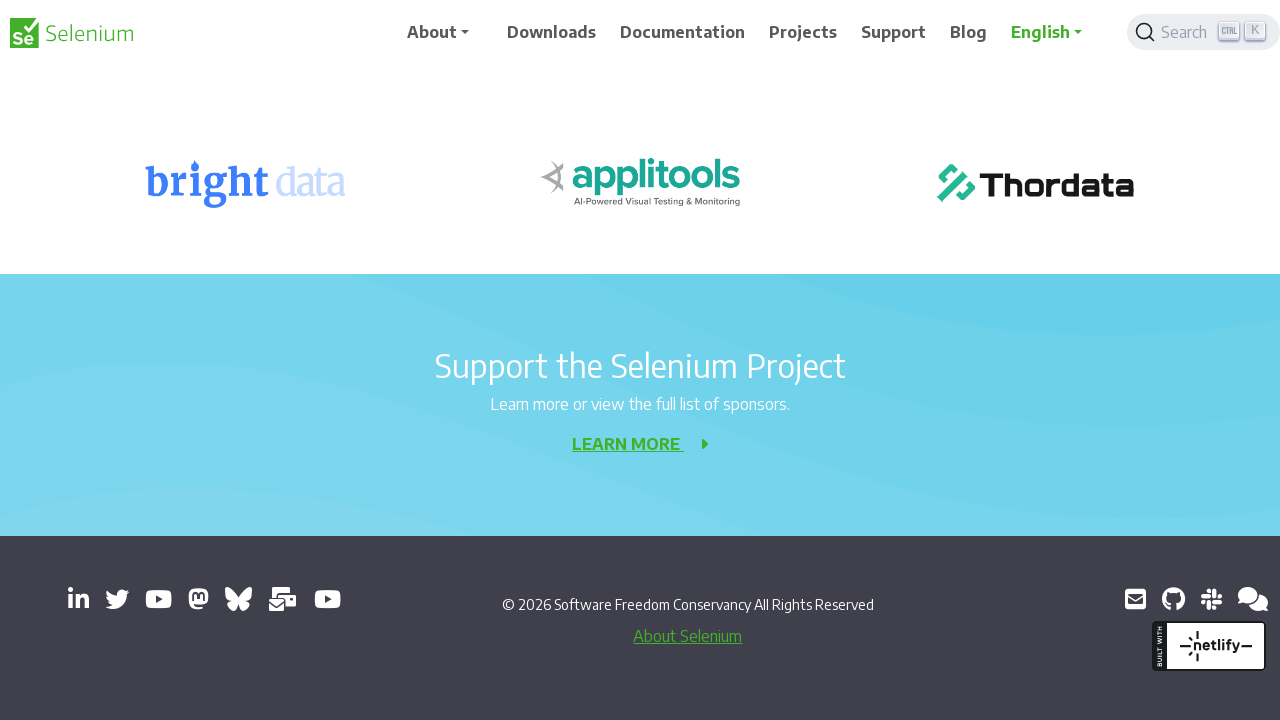

Scrolled up 500px (iteration 1/9)
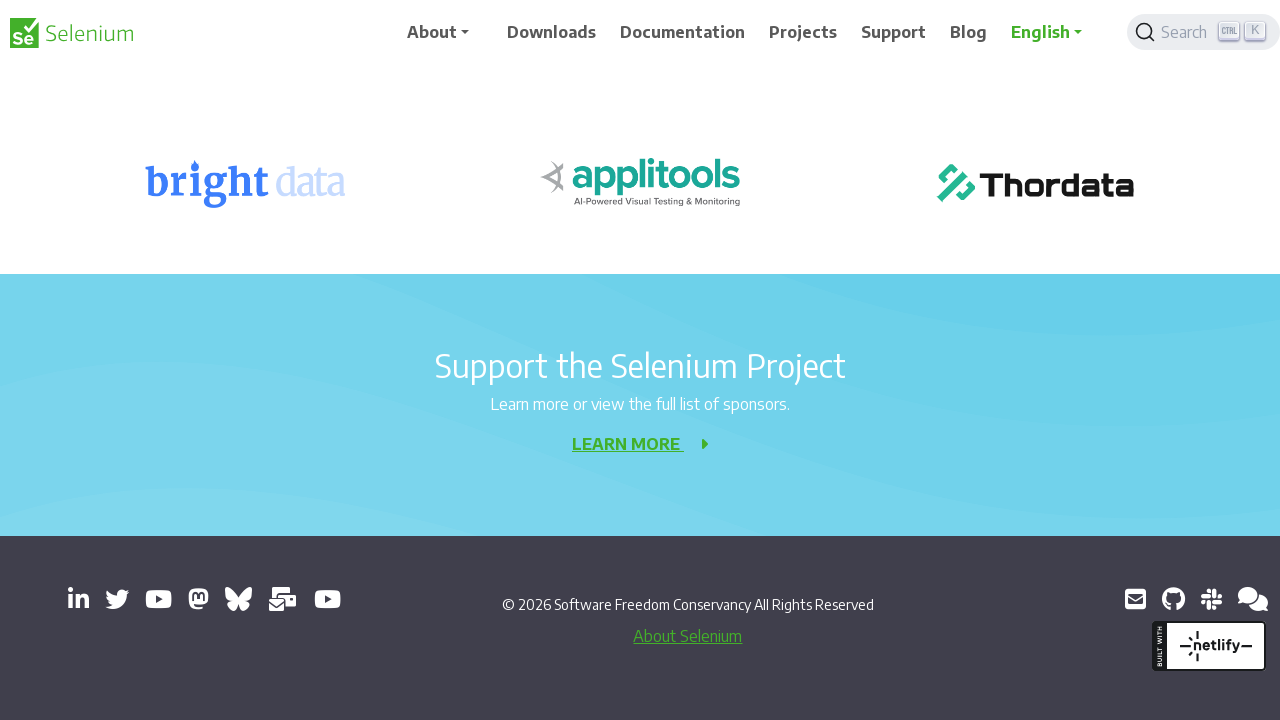

Waited 2 seconds after scrolling up
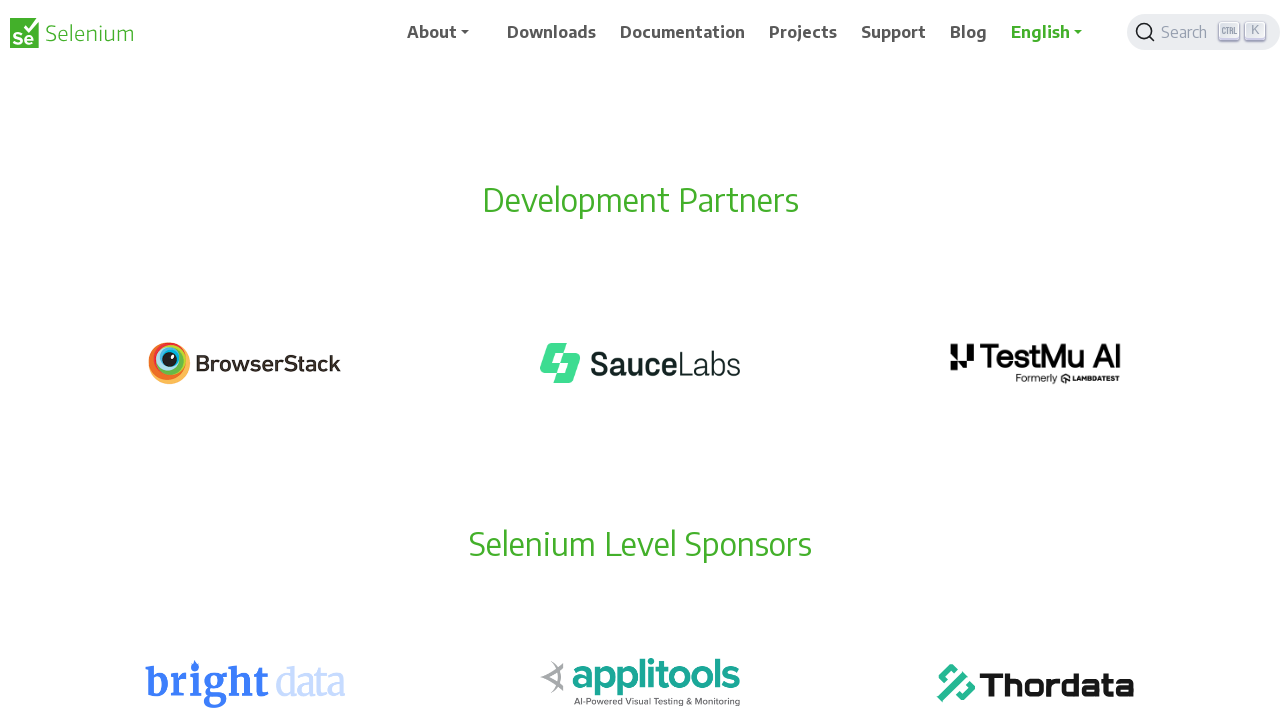

Scrolled up 500px (iteration 2/9)
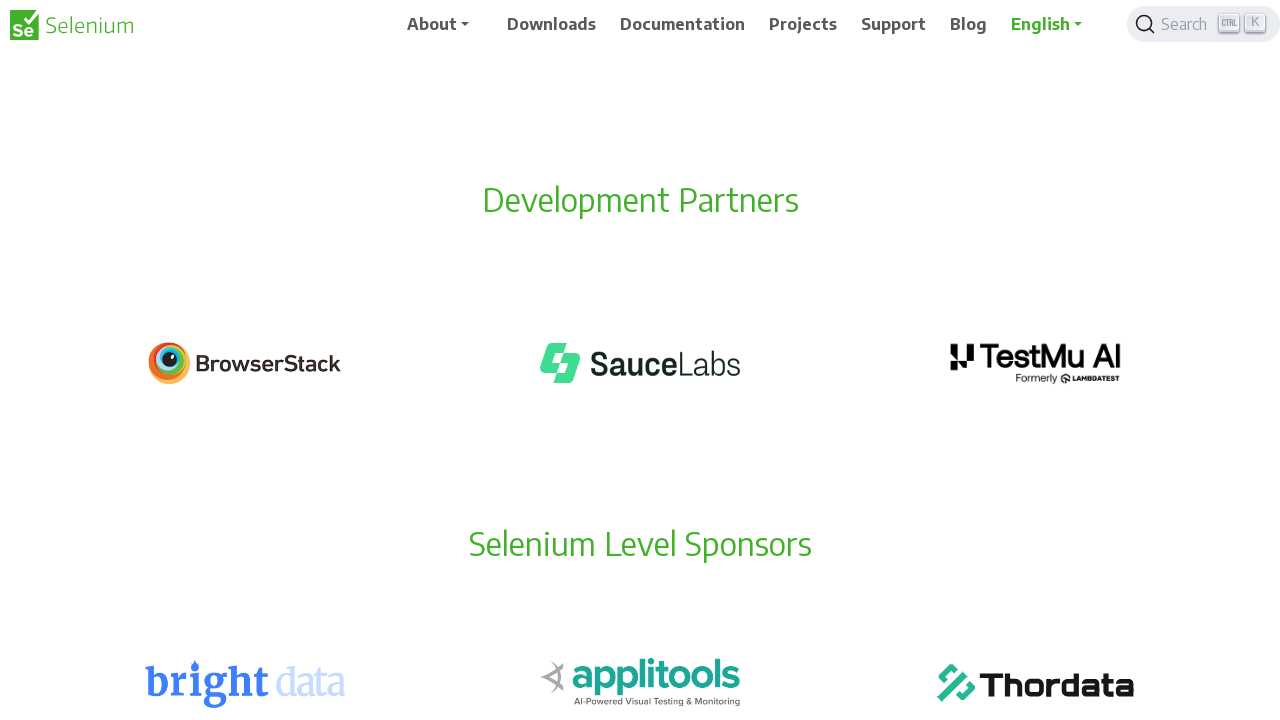

Waited 2 seconds after scrolling up
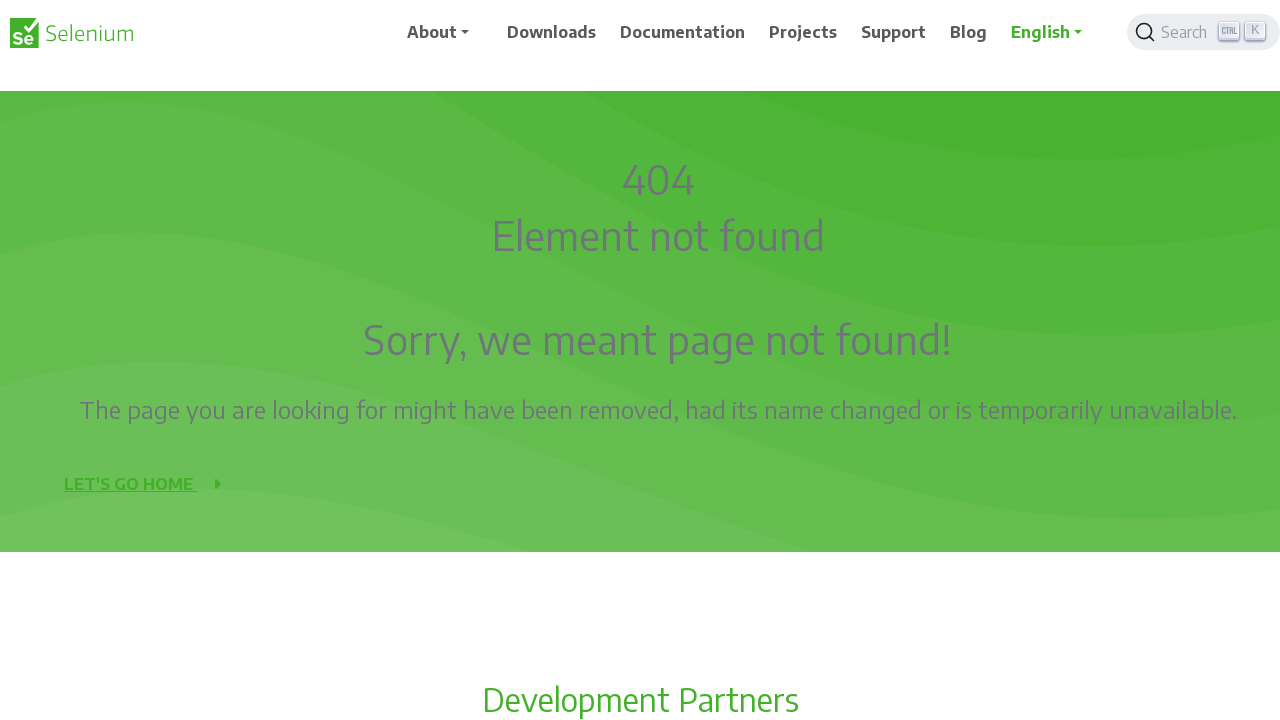

Scrolled up 500px (iteration 3/9)
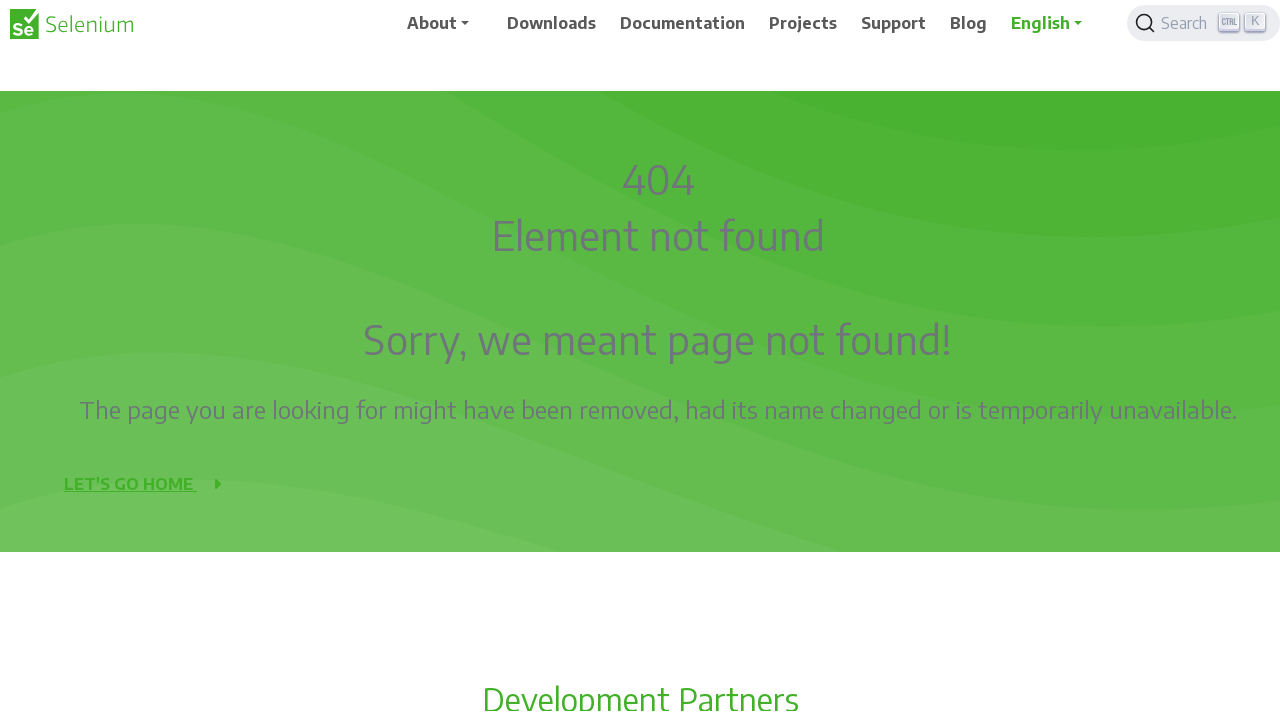

Waited 2 seconds after scrolling up
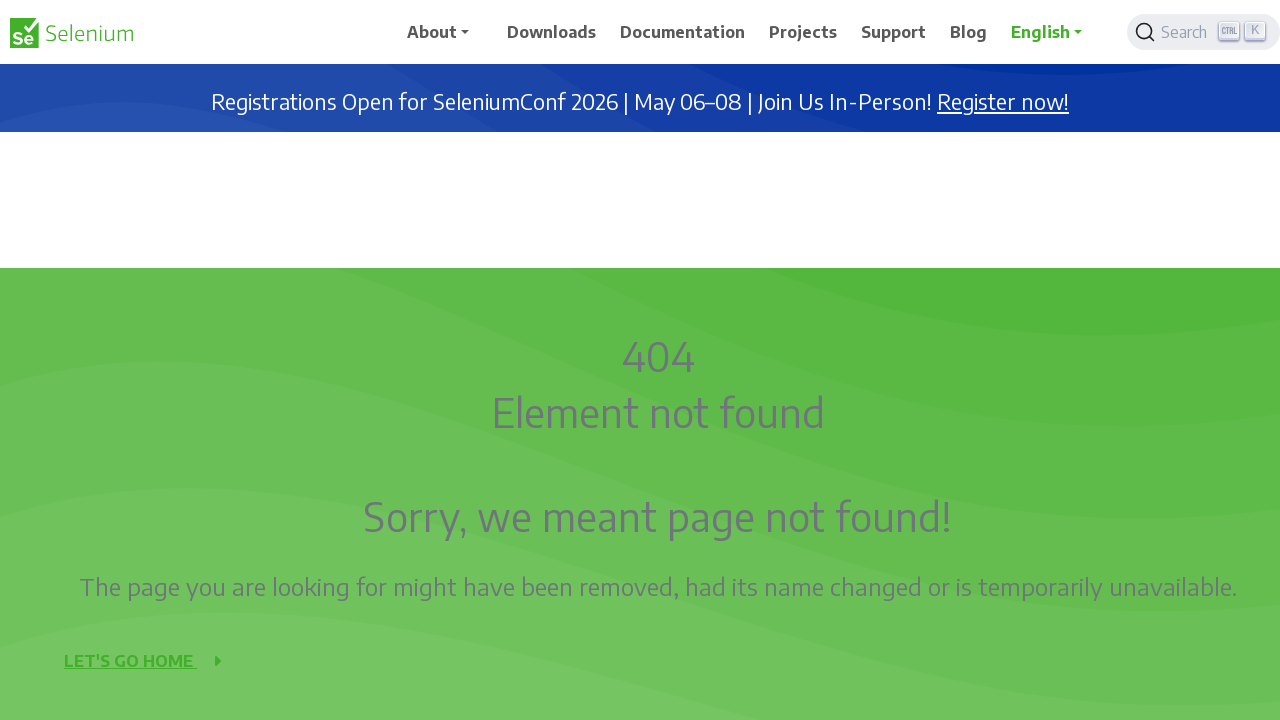

Scrolled up 500px (iteration 4/9)
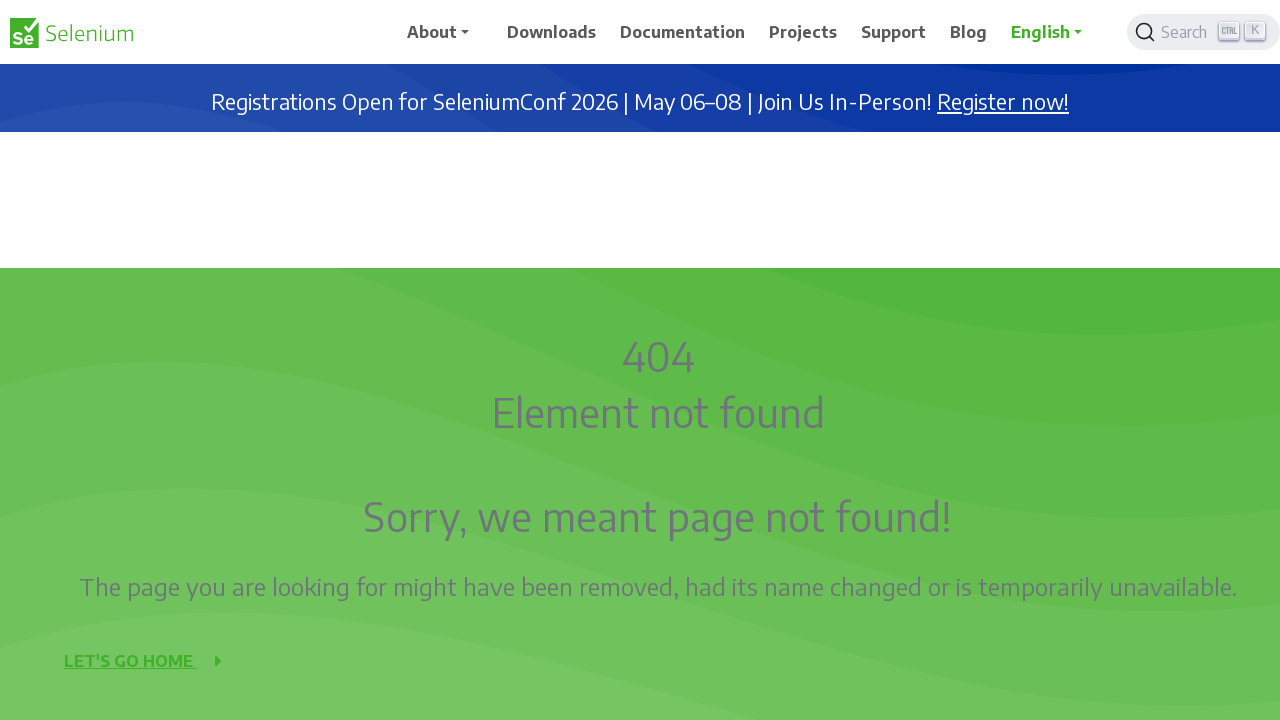

Waited 2 seconds after scrolling up
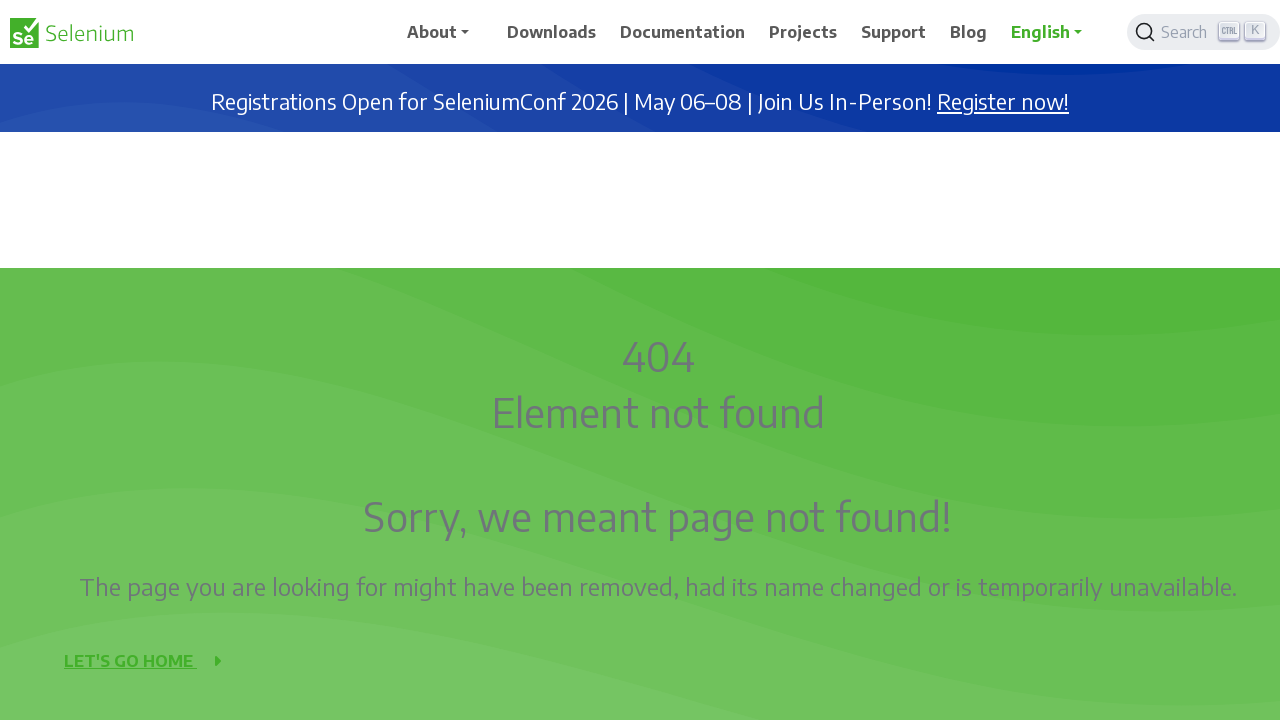

Scrolled up 500px (iteration 5/9)
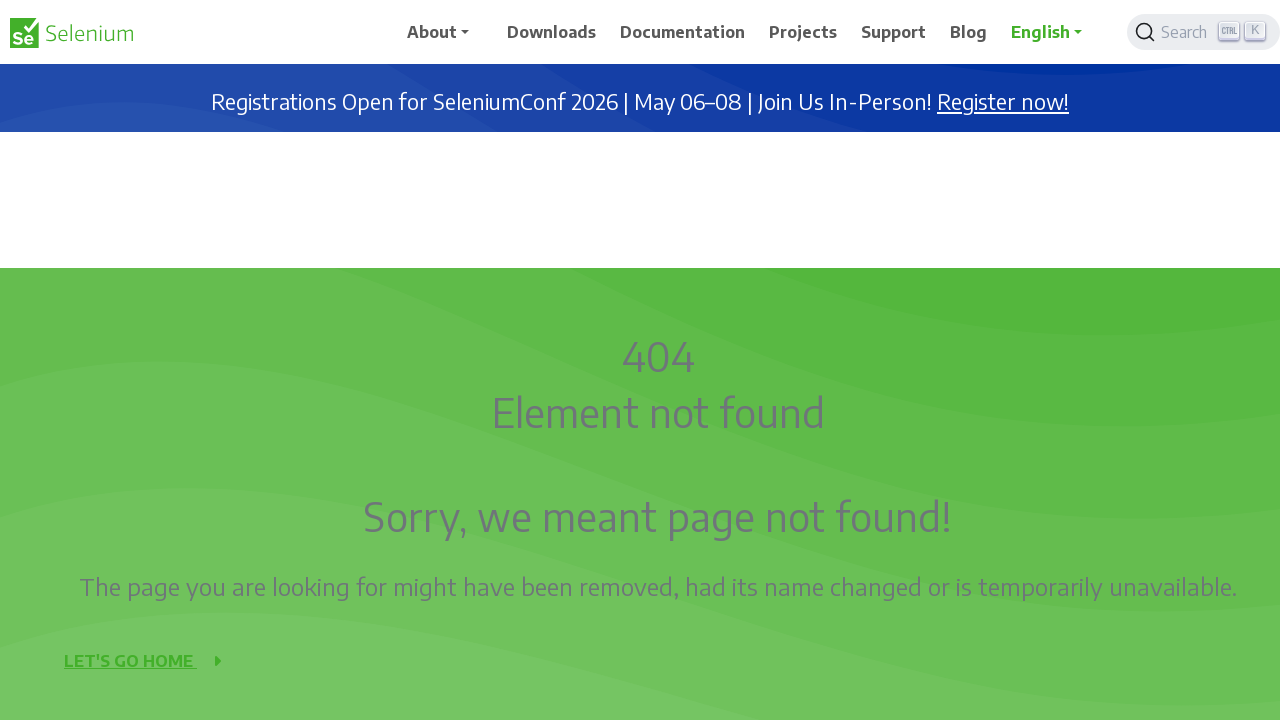

Waited 2 seconds after scrolling up
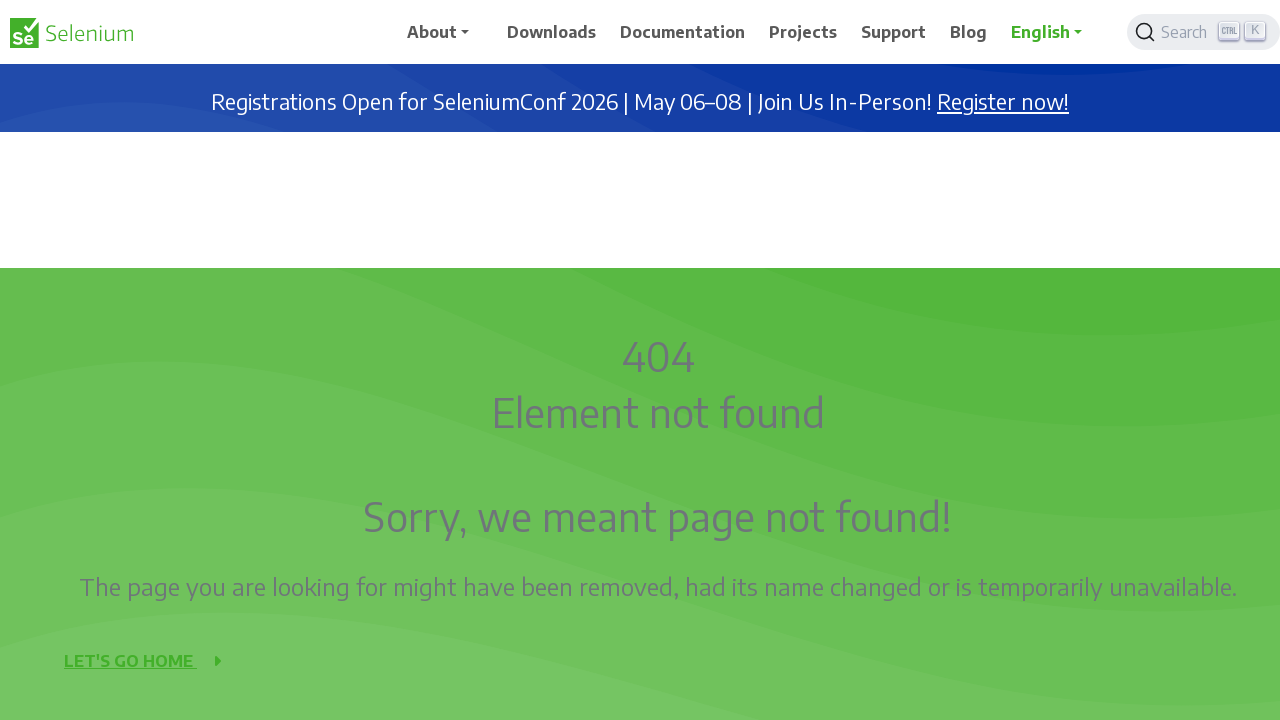

Scrolled up 500px (iteration 6/9)
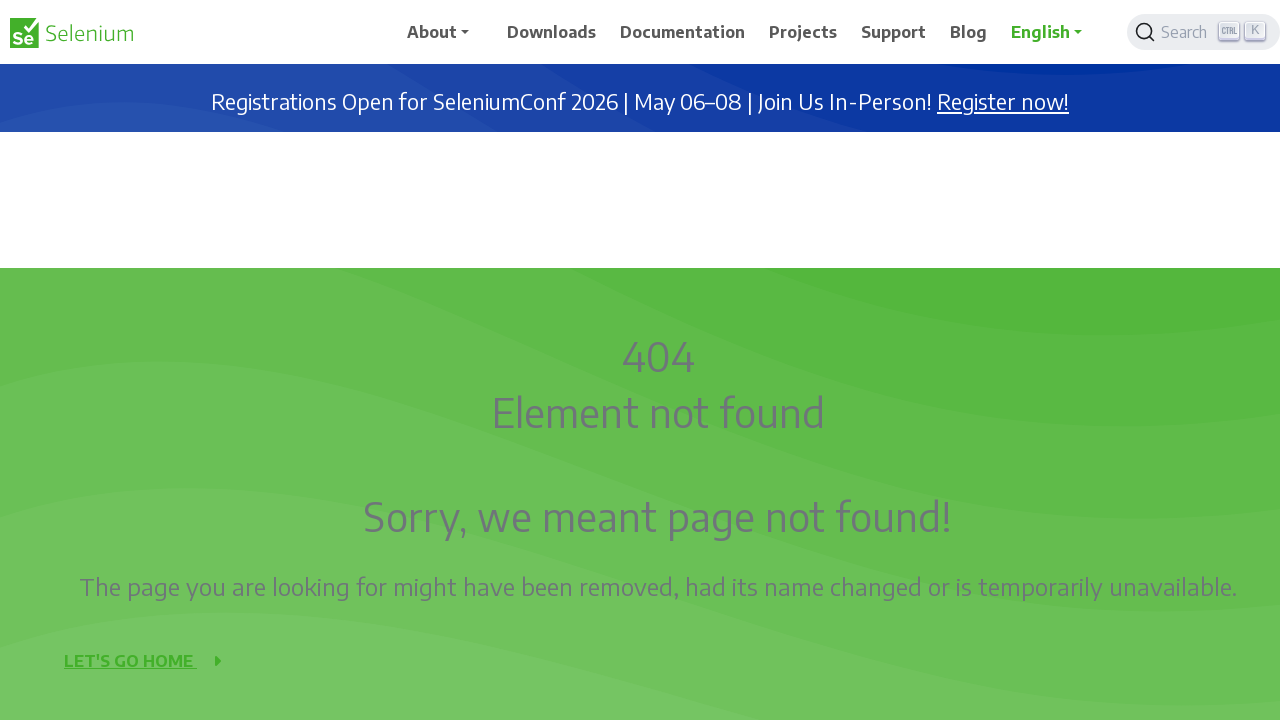

Waited 2 seconds after scrolling up
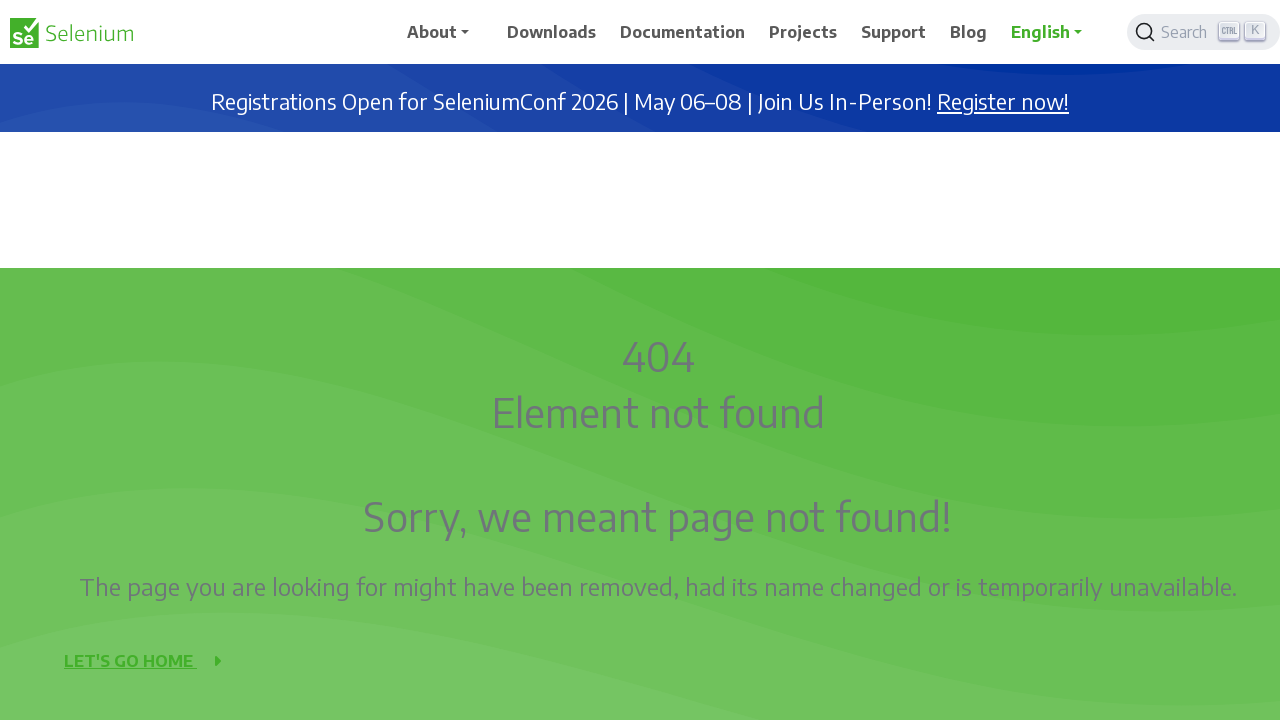

Scrolled up 500px (iteration 7/9)
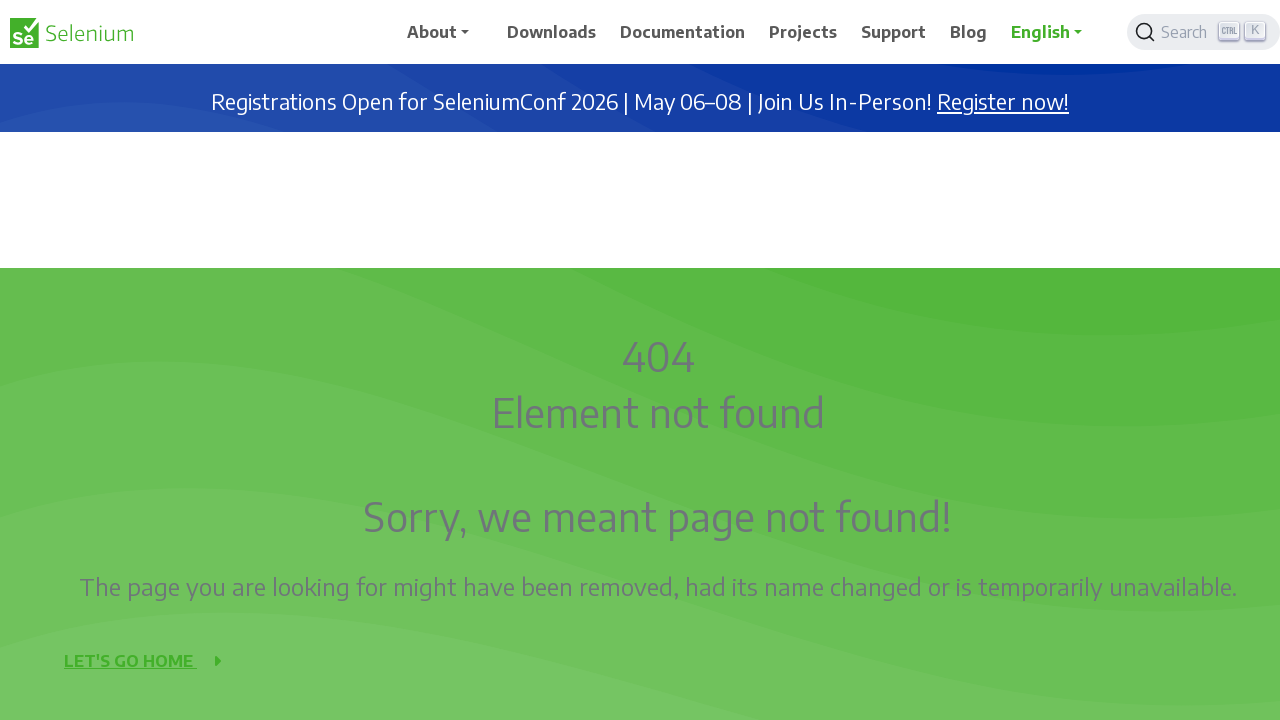

Waited 2 seconds after scrolling up
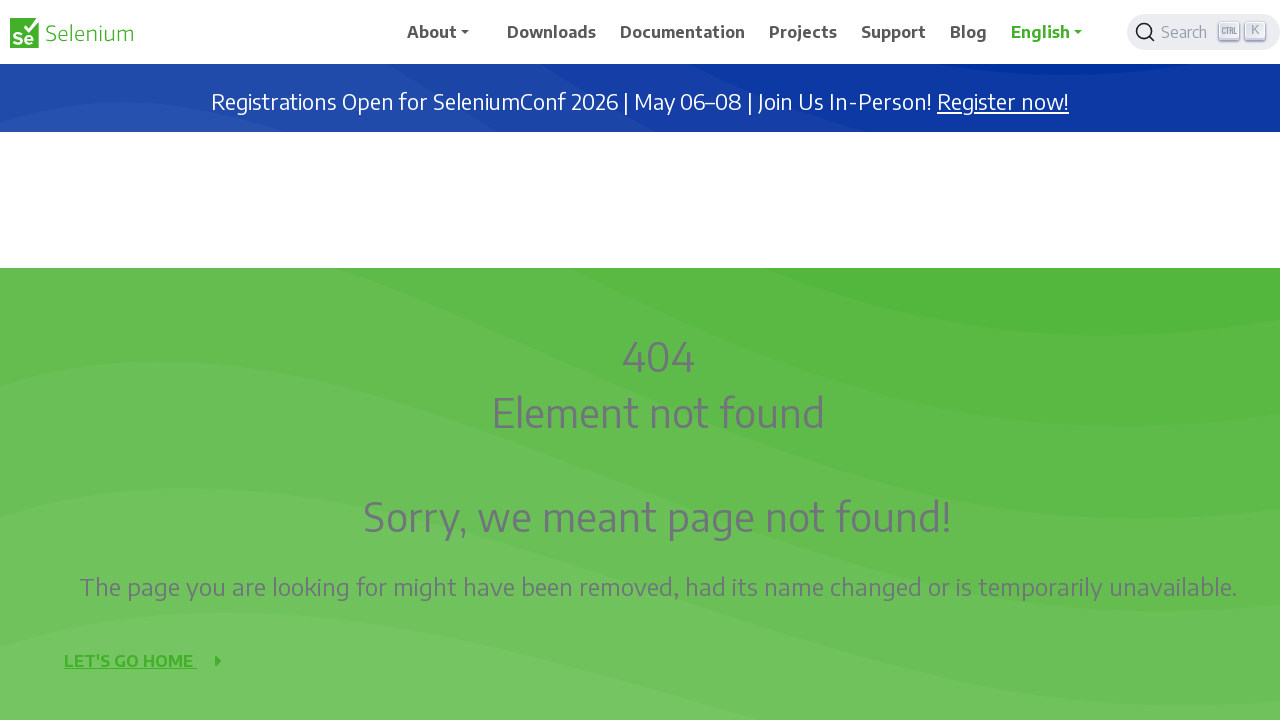

Scrolled up 500px (iteration 8/9)
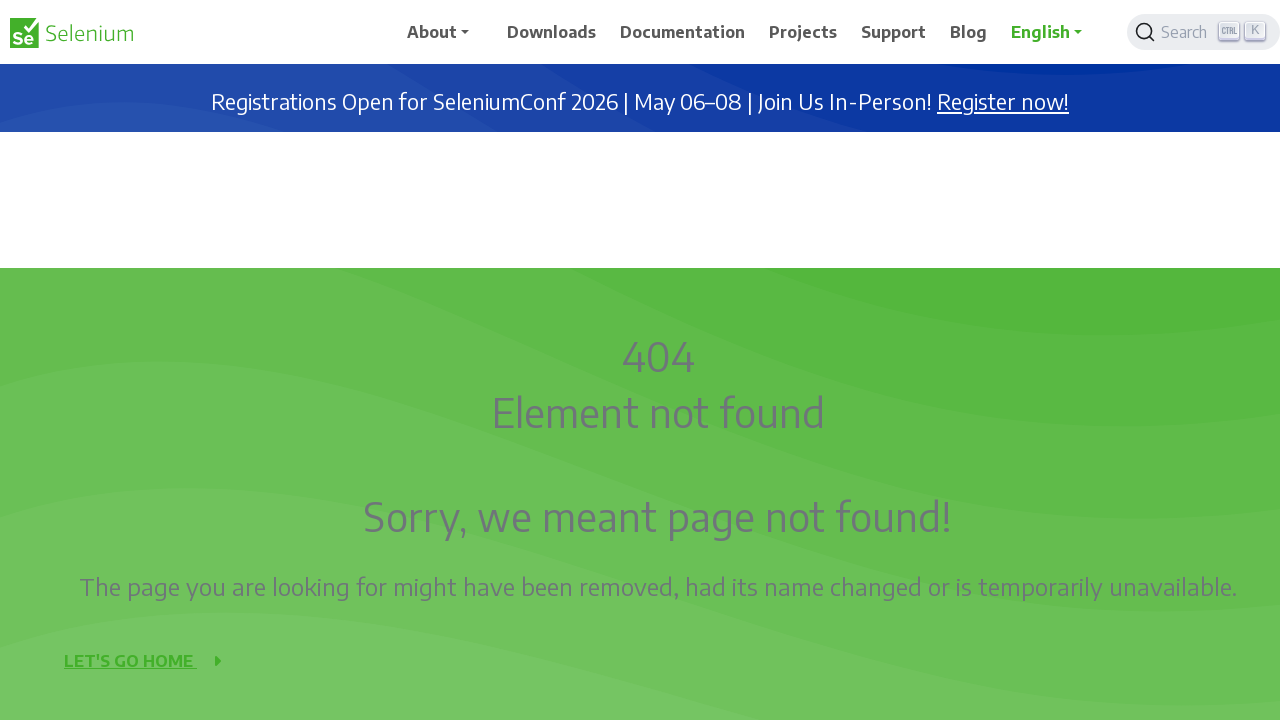

Waited 2 seconds after scrolling up
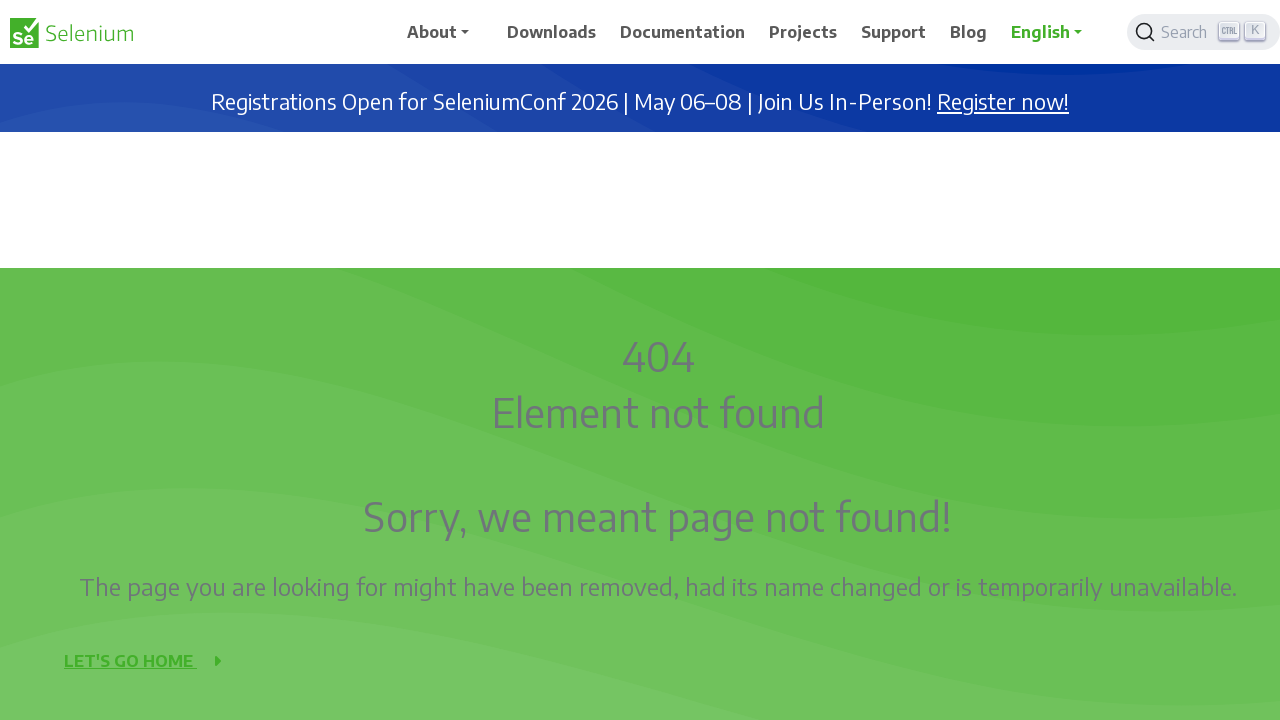

Scrolled up 500px (iteration 9/9)
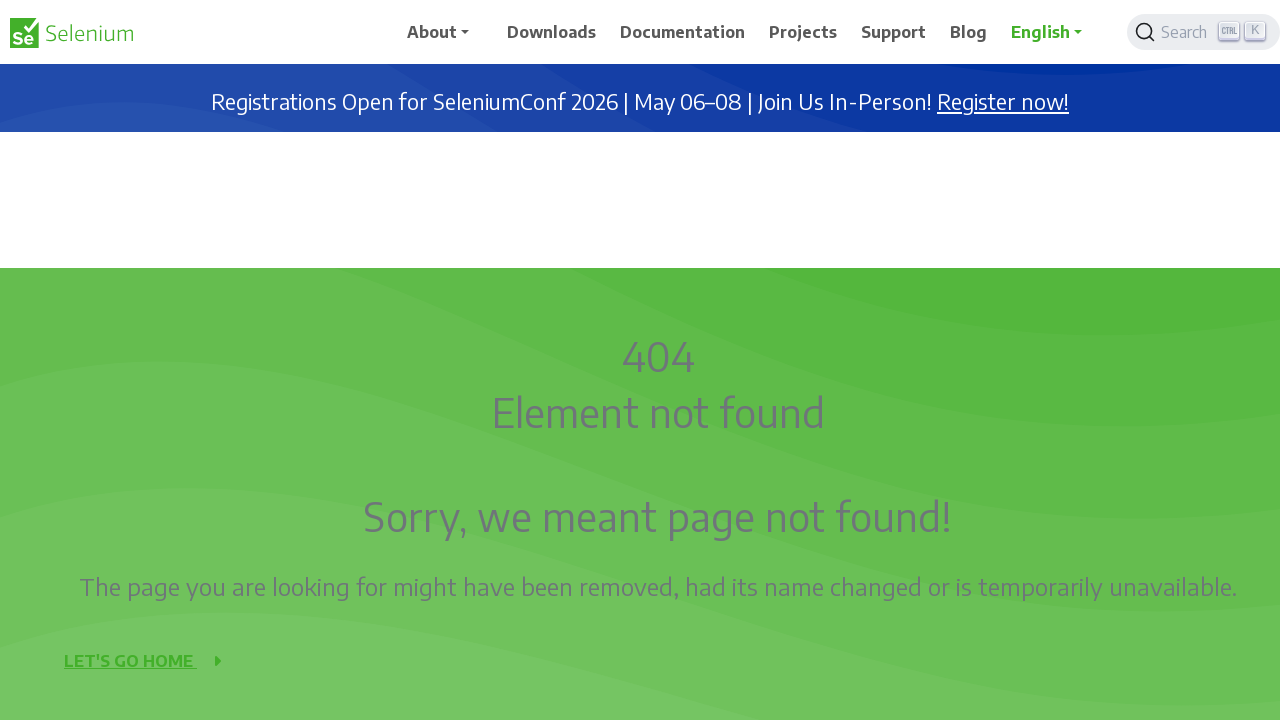

Waited 2 seconds after scrolling up
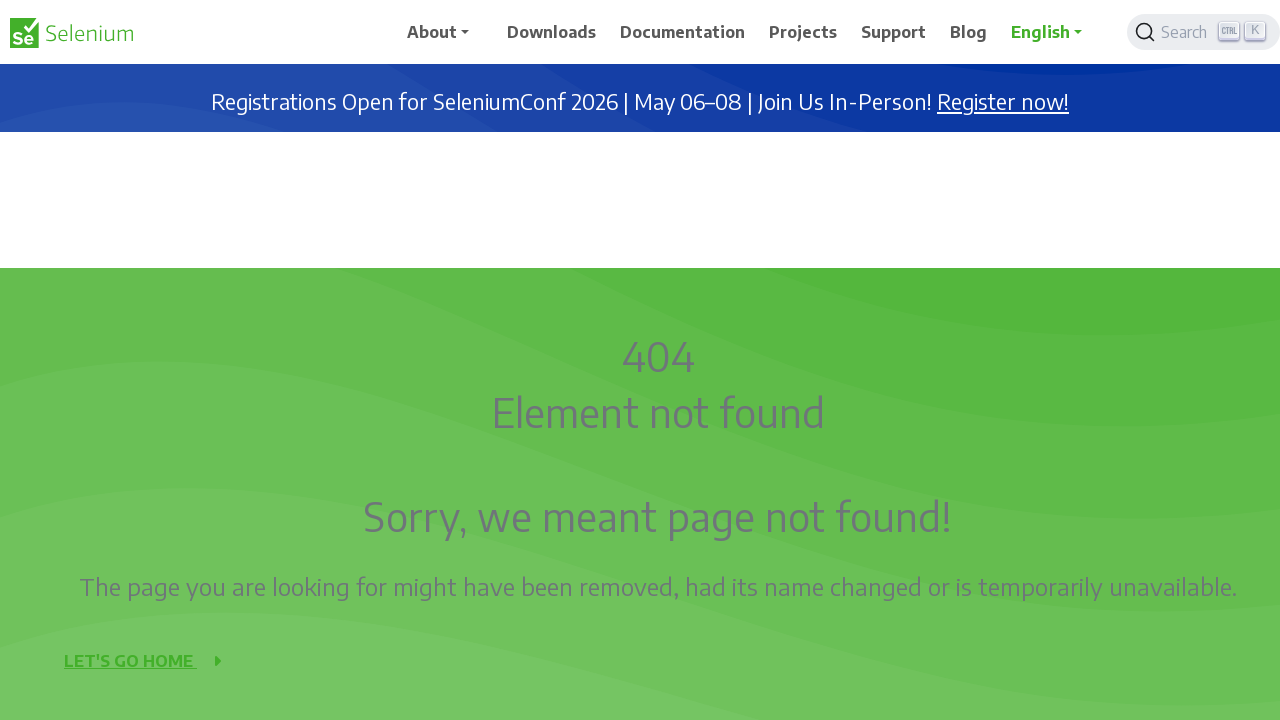

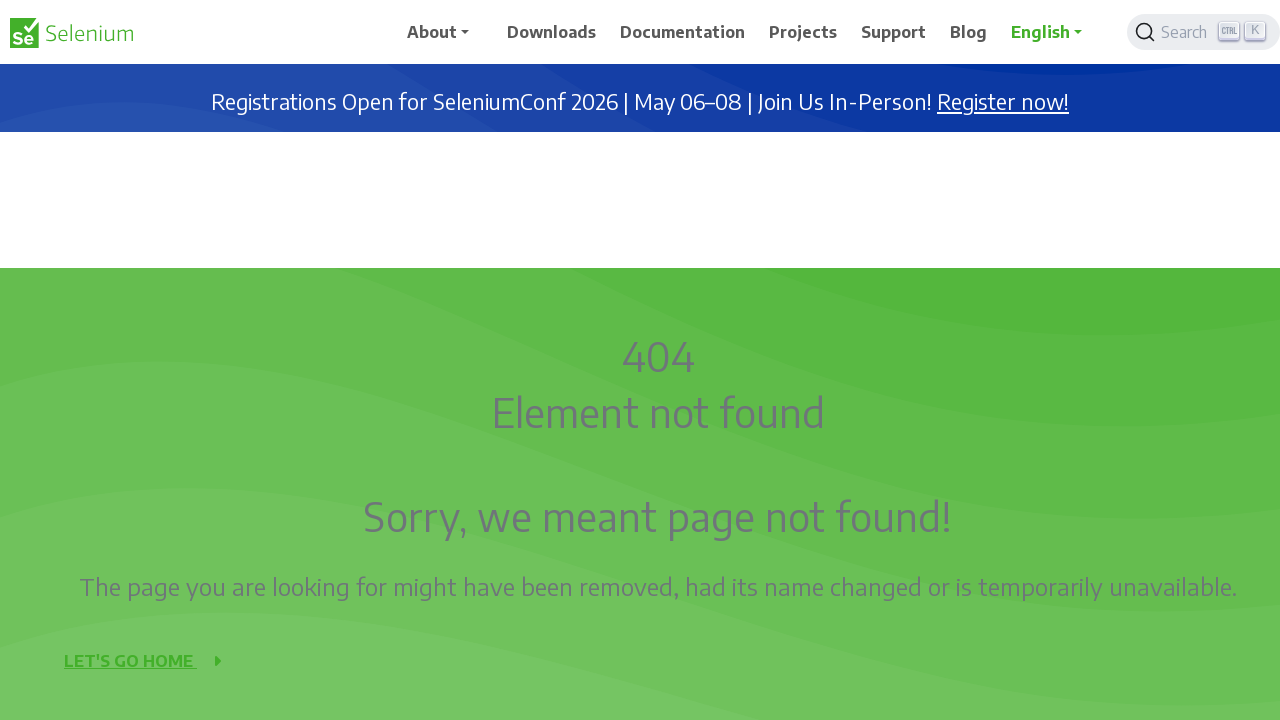